Tests multiple checkbox functionality by selecting all checkboxes, refreshing the page, then selecting only the Heart Attack checkbox and verifying the selection state.

Starting URL: https://automationfc.github.io/multiple-fields/

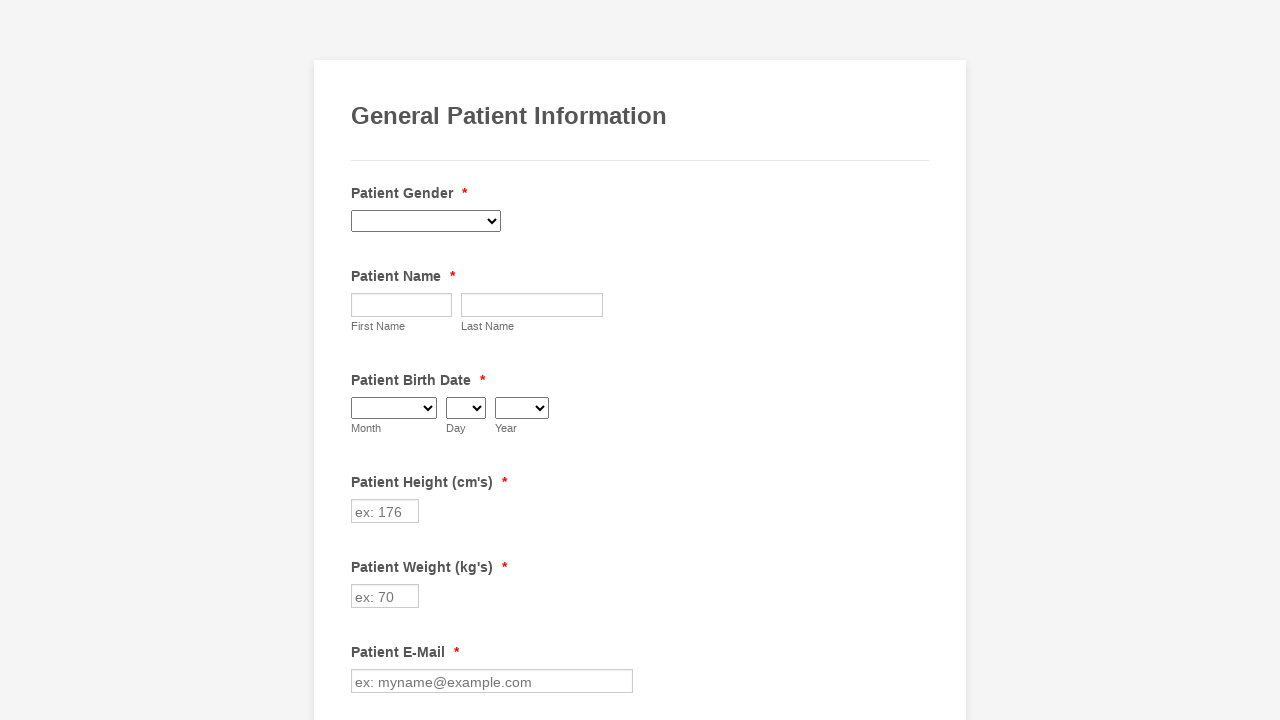

Waited for checkboxes to load
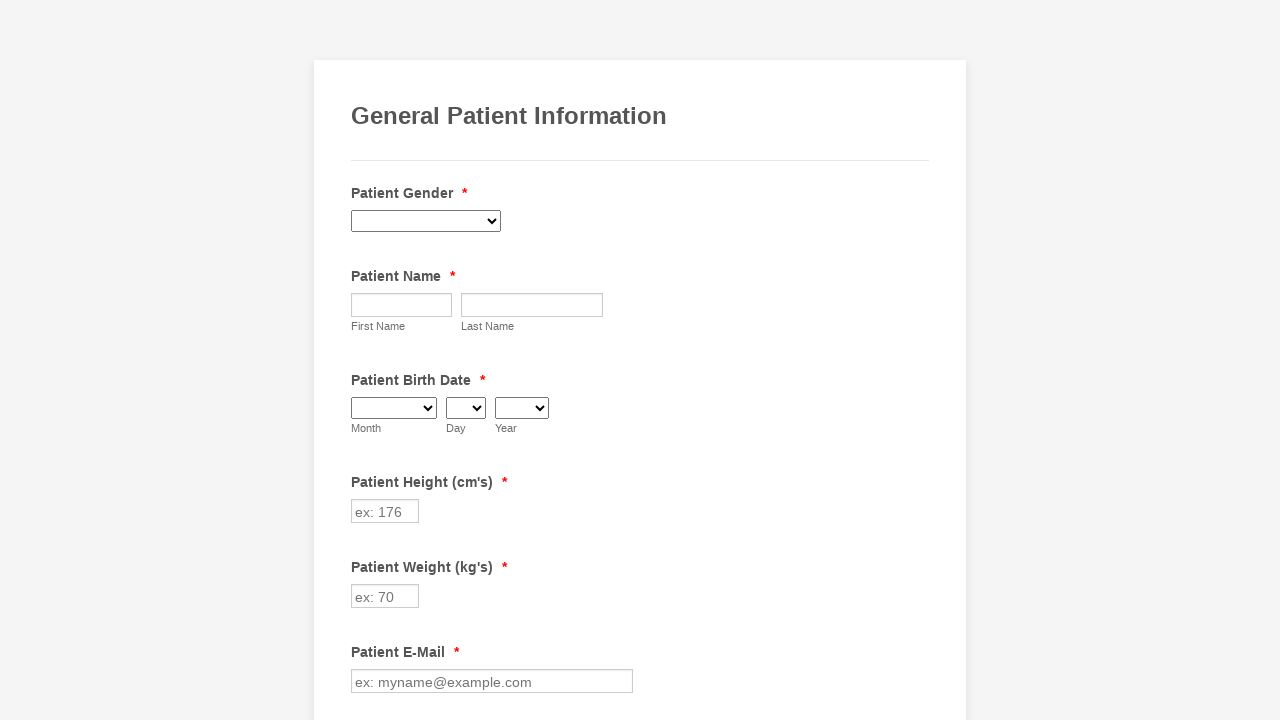

Located all checkboxes on the page
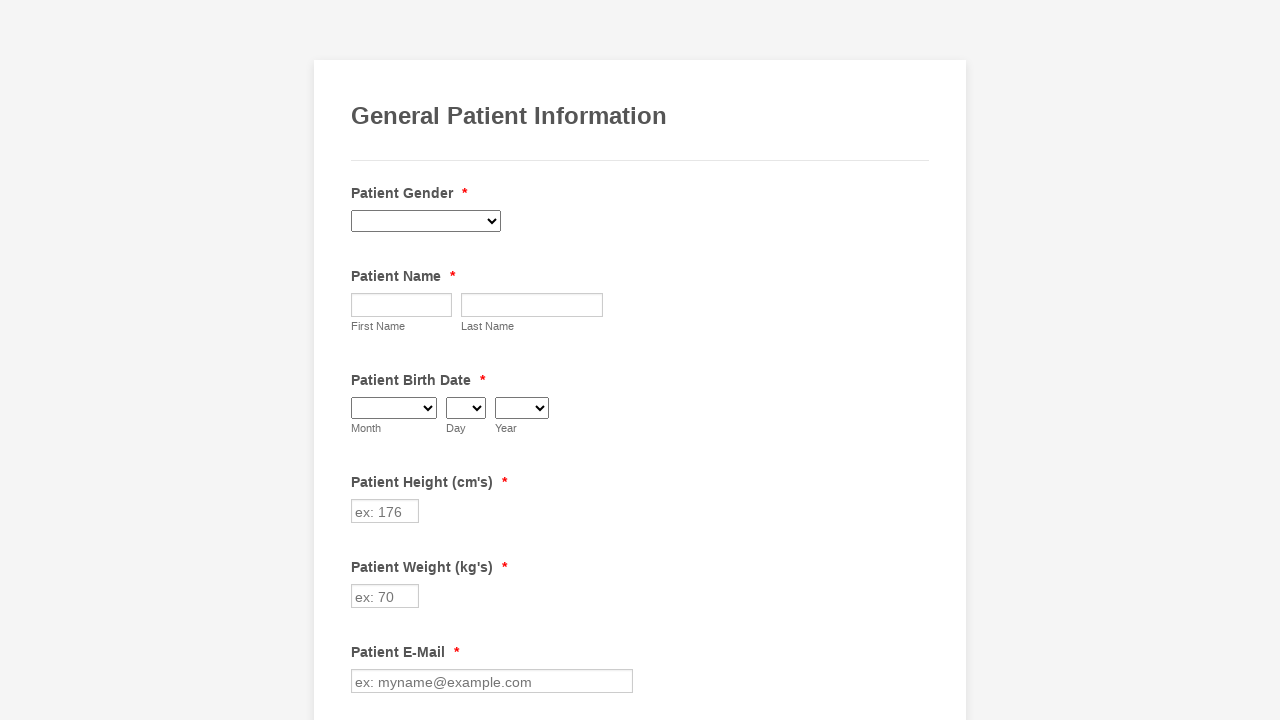

Retrieved count of checkboxes: 29
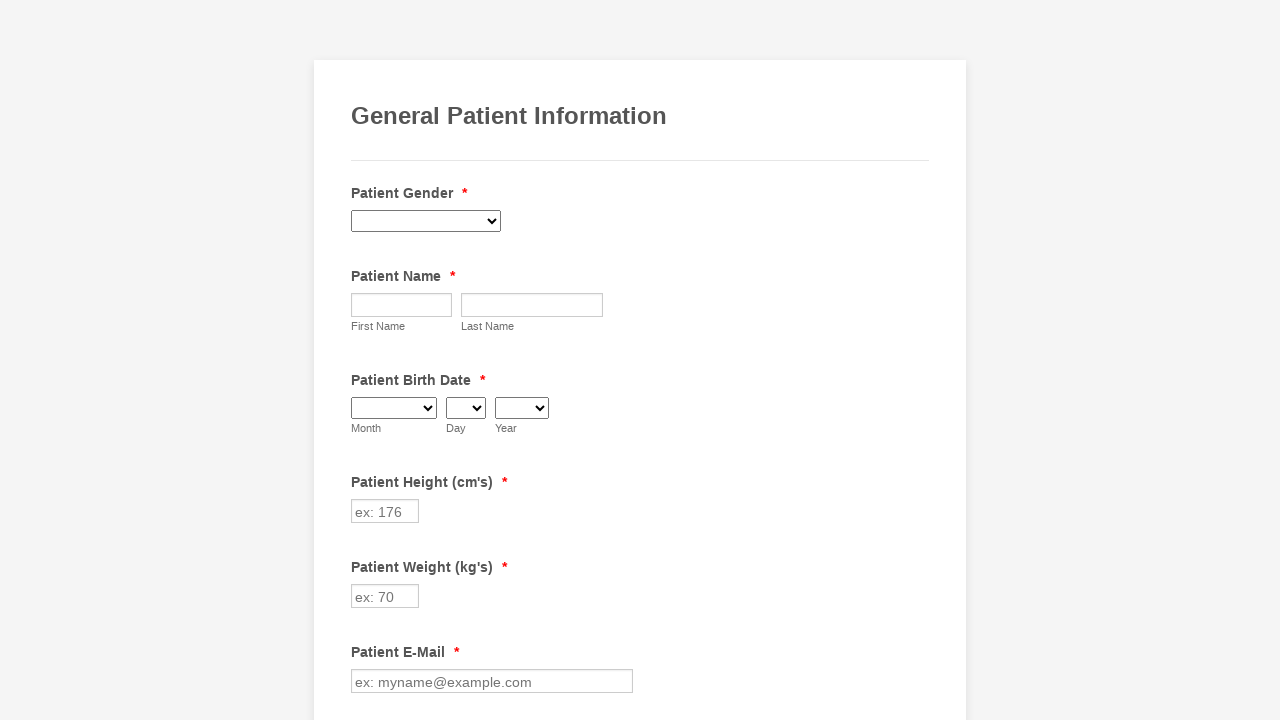

Retrieved checkbox 1 of 29
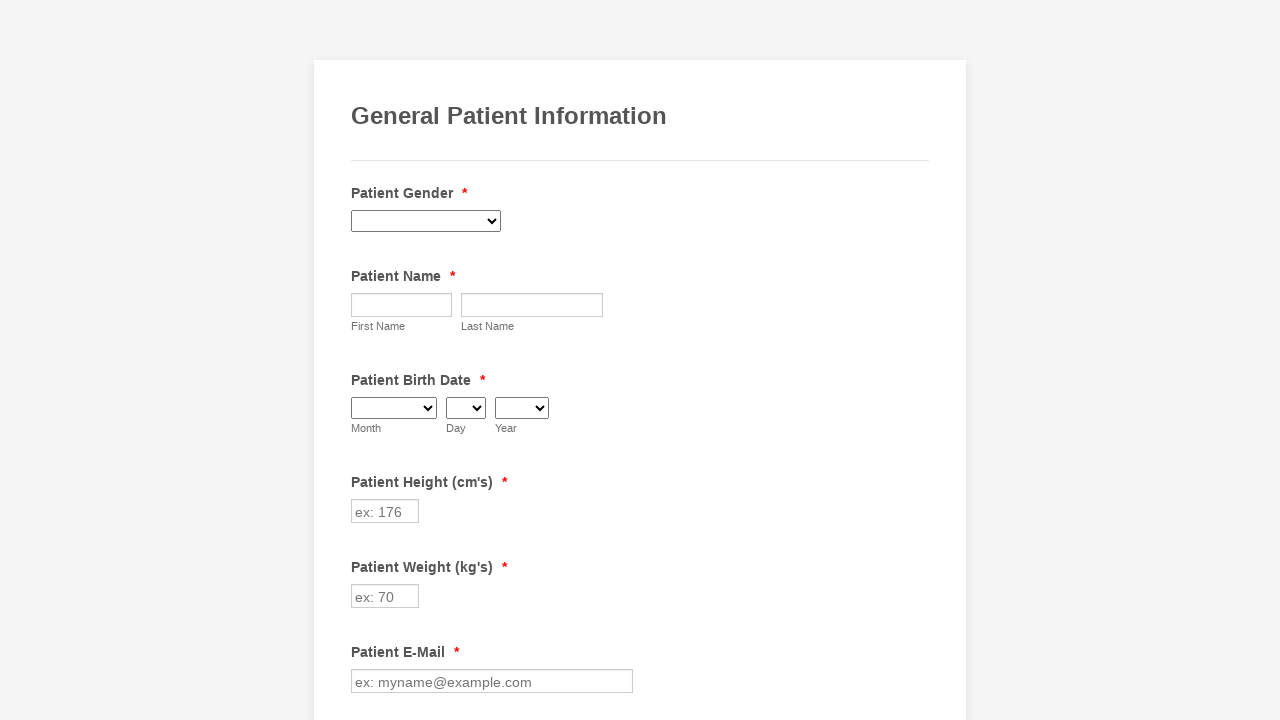

Clicked and selected checkbox 1 at (362, 360) on div.form-single-column input[type='checkbox'] >> nth=0
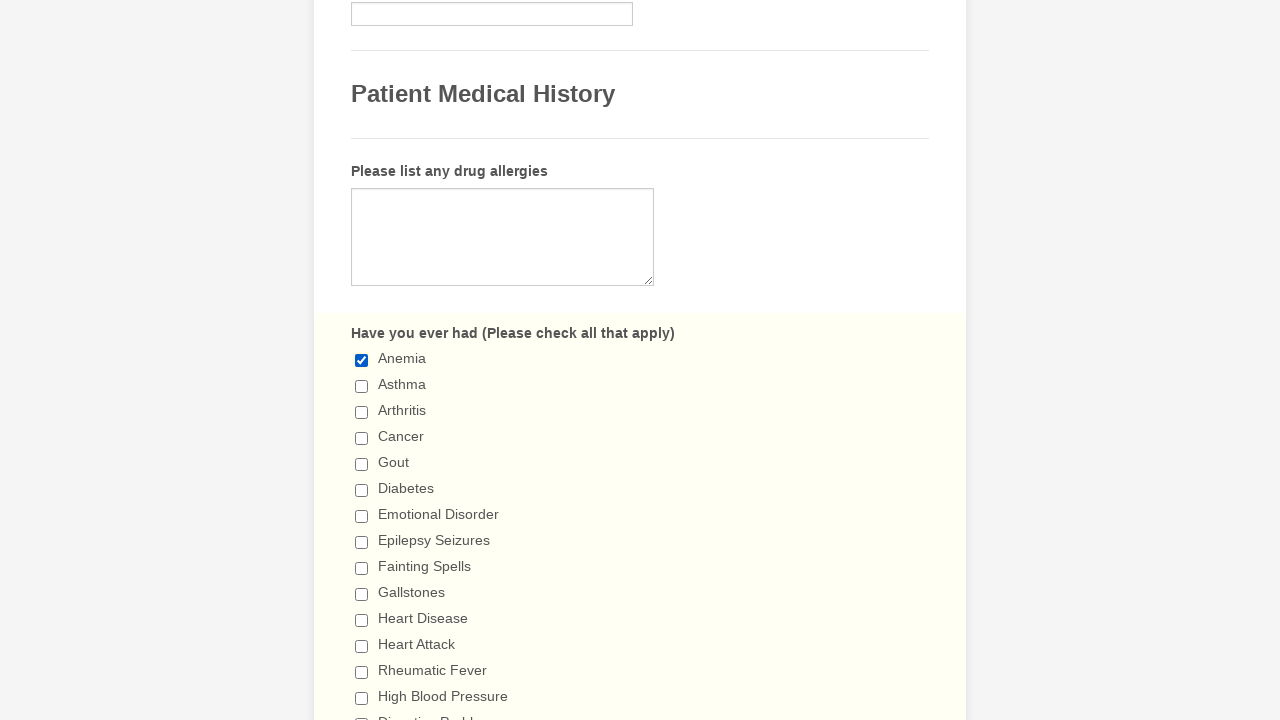

Retrieved checkbox 2 of 29
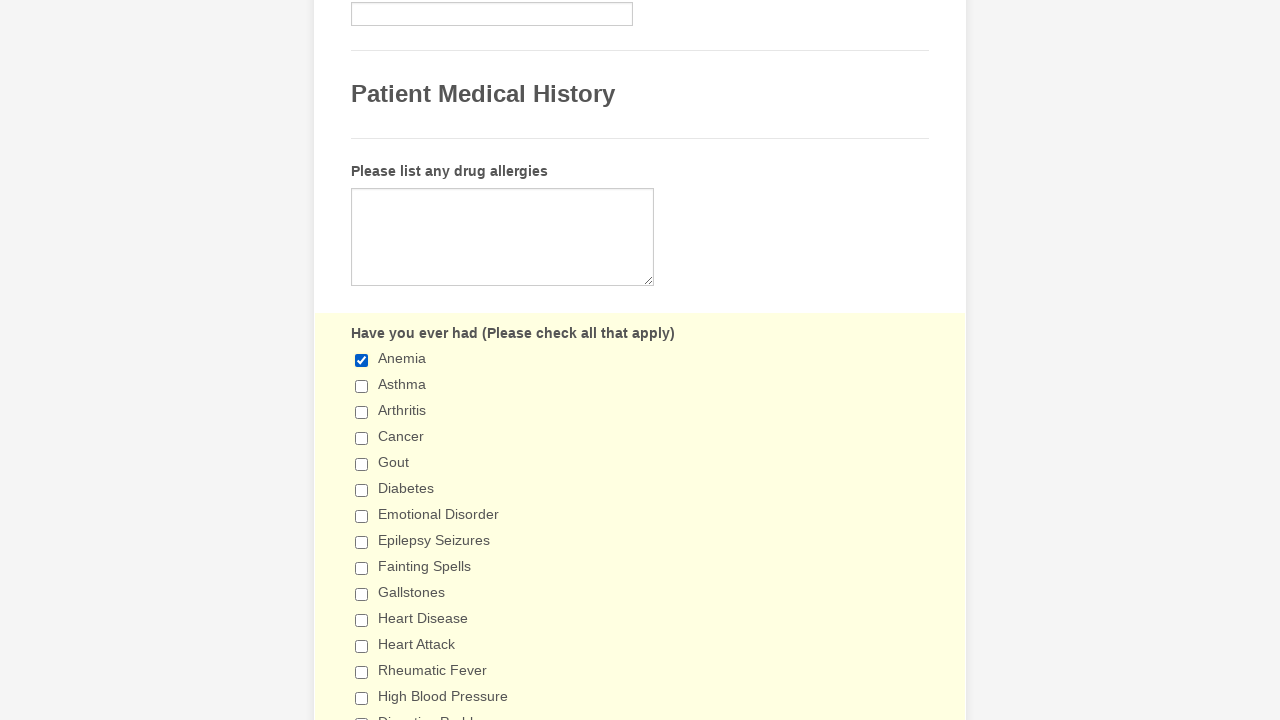

Clicked and selected checkbox 2 at (362, 386) on div.form-single-column input[type='checkbox'] >> nth=1
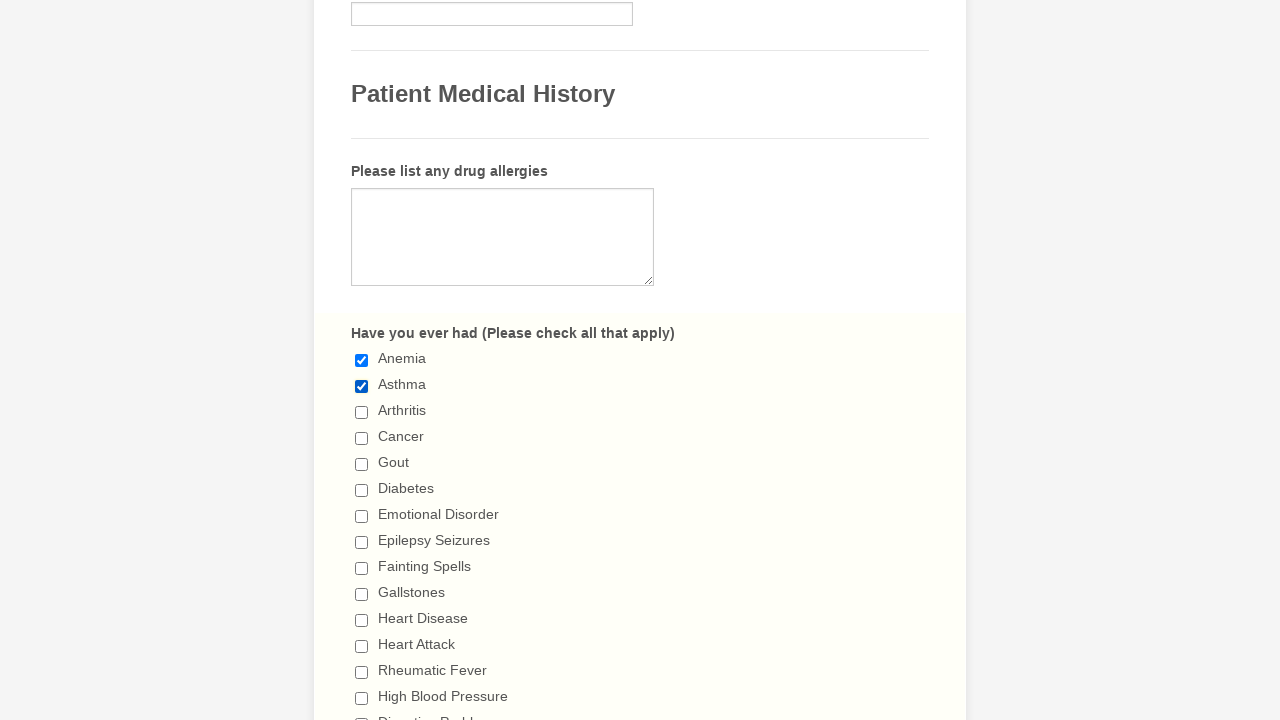

Retrieved checkbox 3 of 29
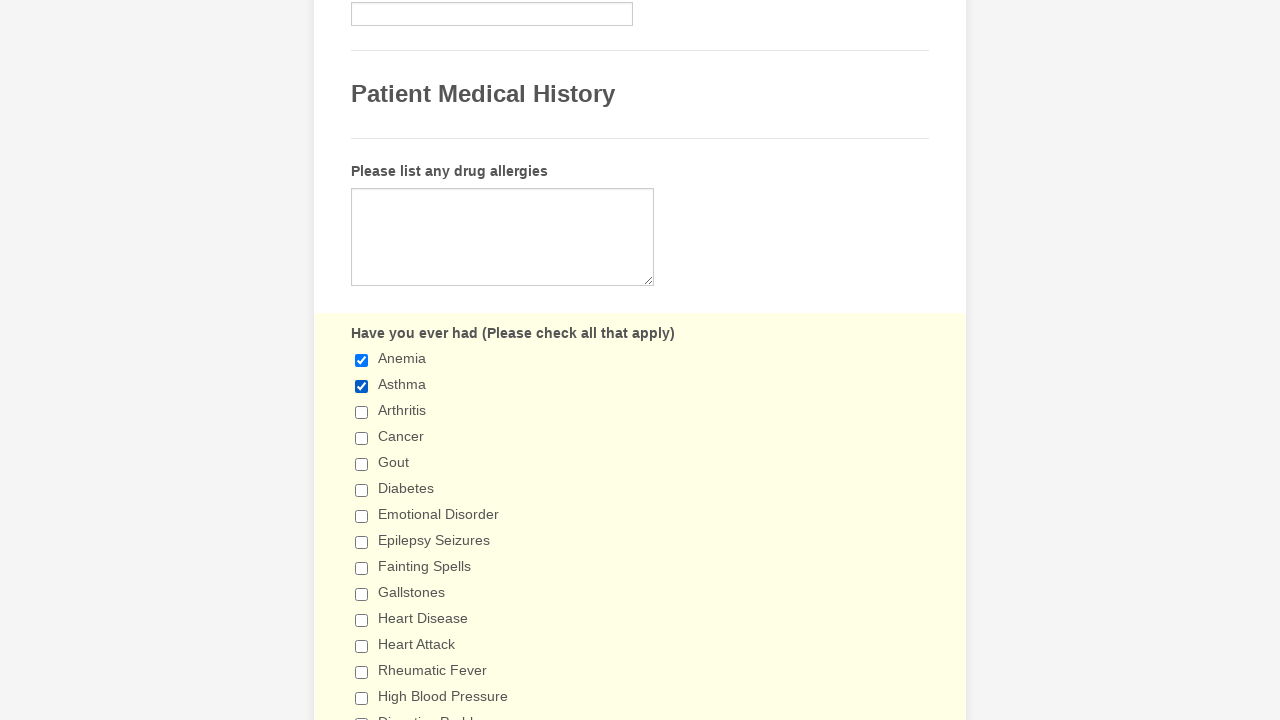

Clicked and selected checkbox 3 at (362, 412) on div.form-single-column input[type='checkbox'] >> nth=2
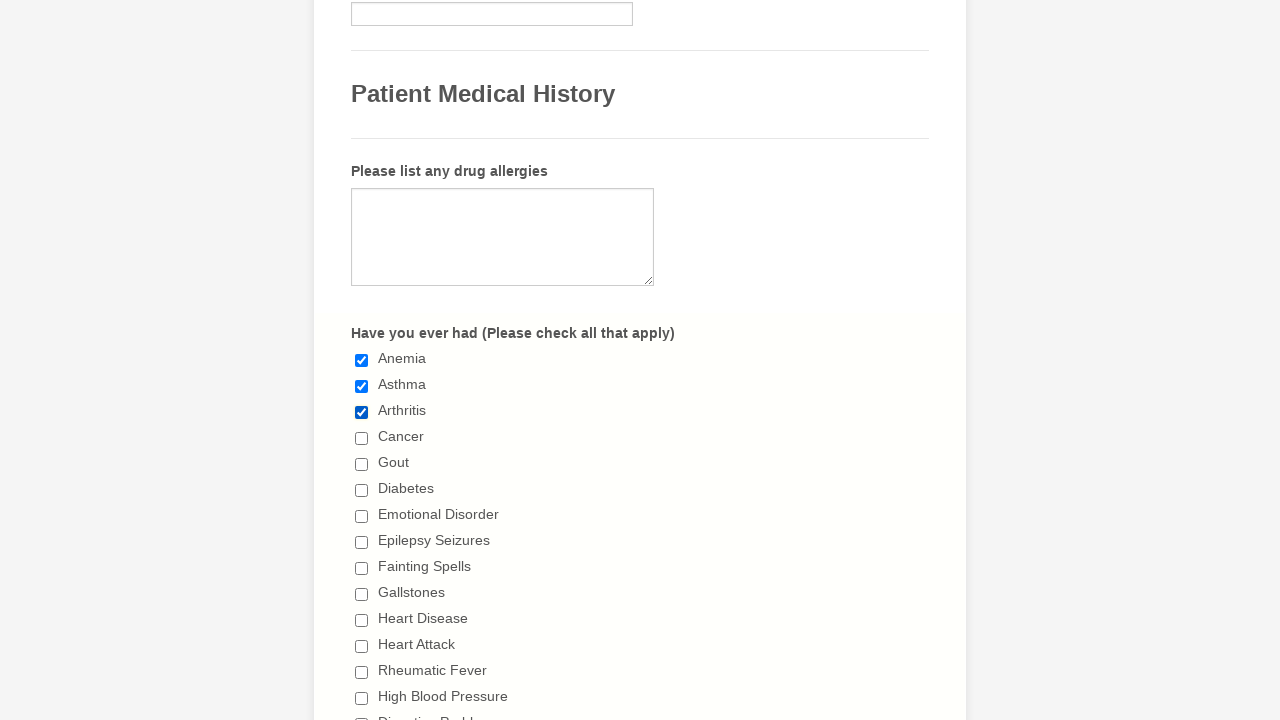

Retrieved checkbox 4 of 29
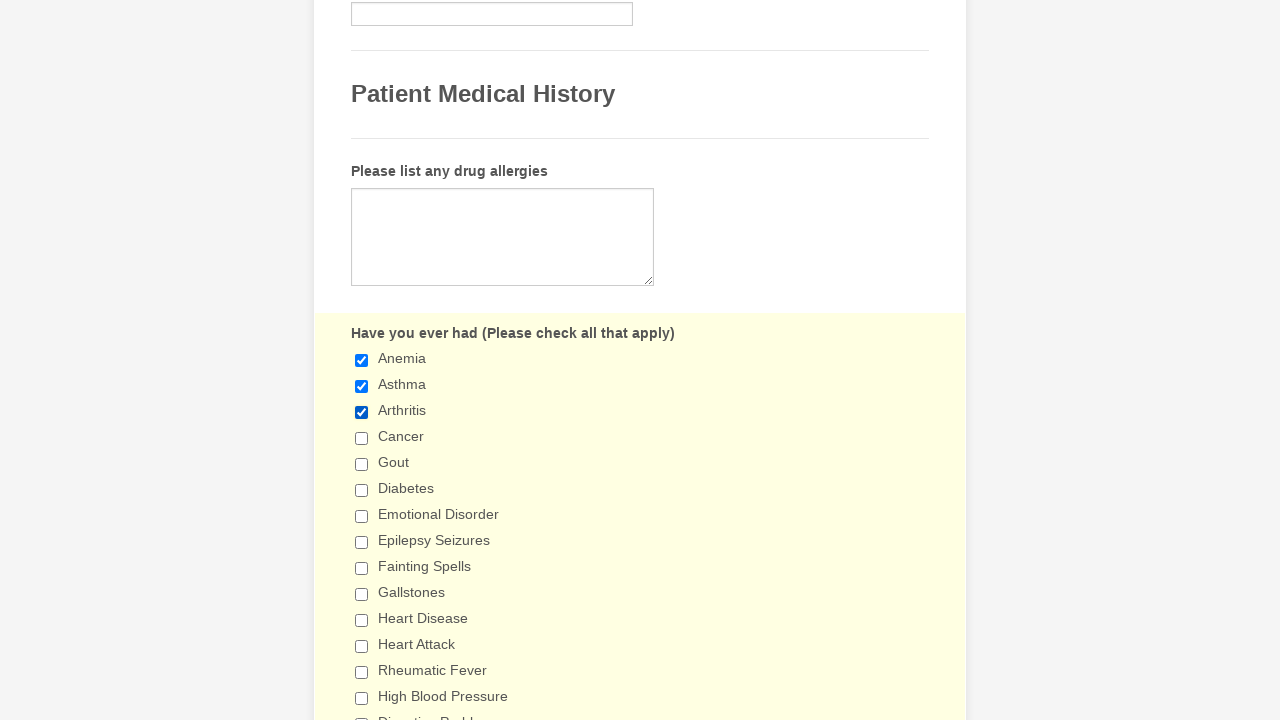

Clicked and selected checkbox 4 at (362, 438) on div.form-single-column input[type='checkbox'] >> nth=3
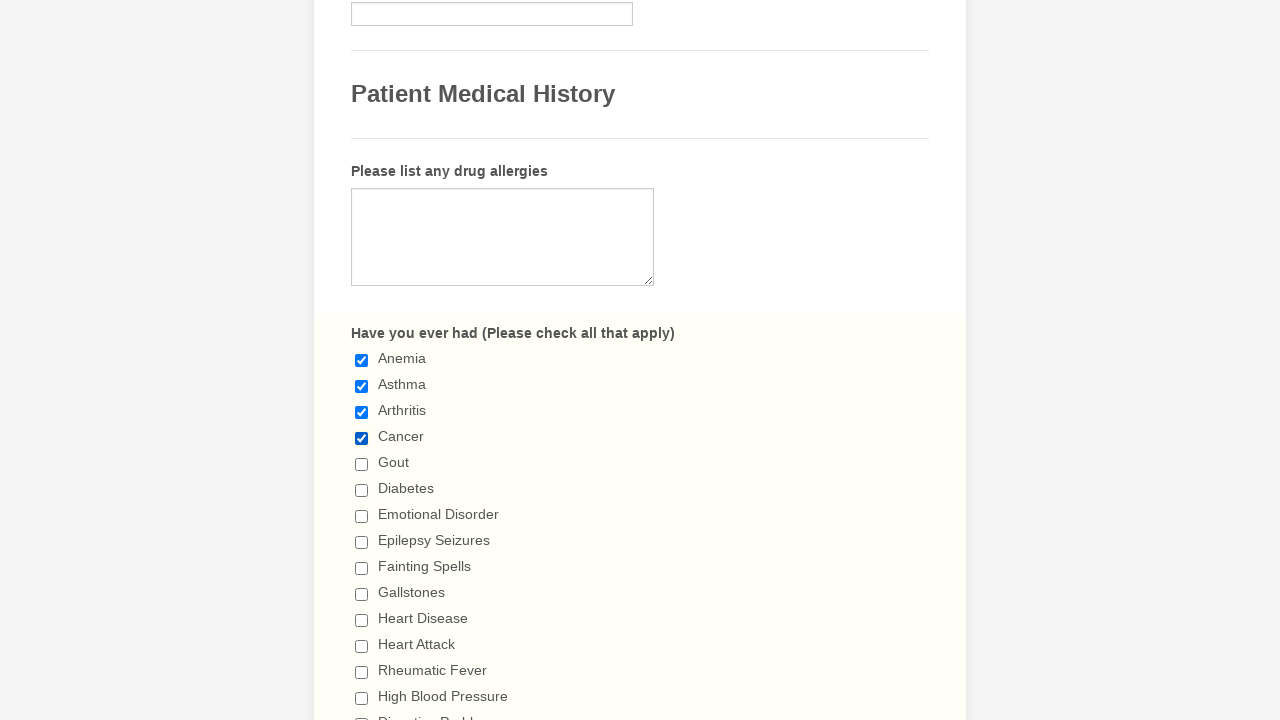

Retrieved checkbox 5 of 29
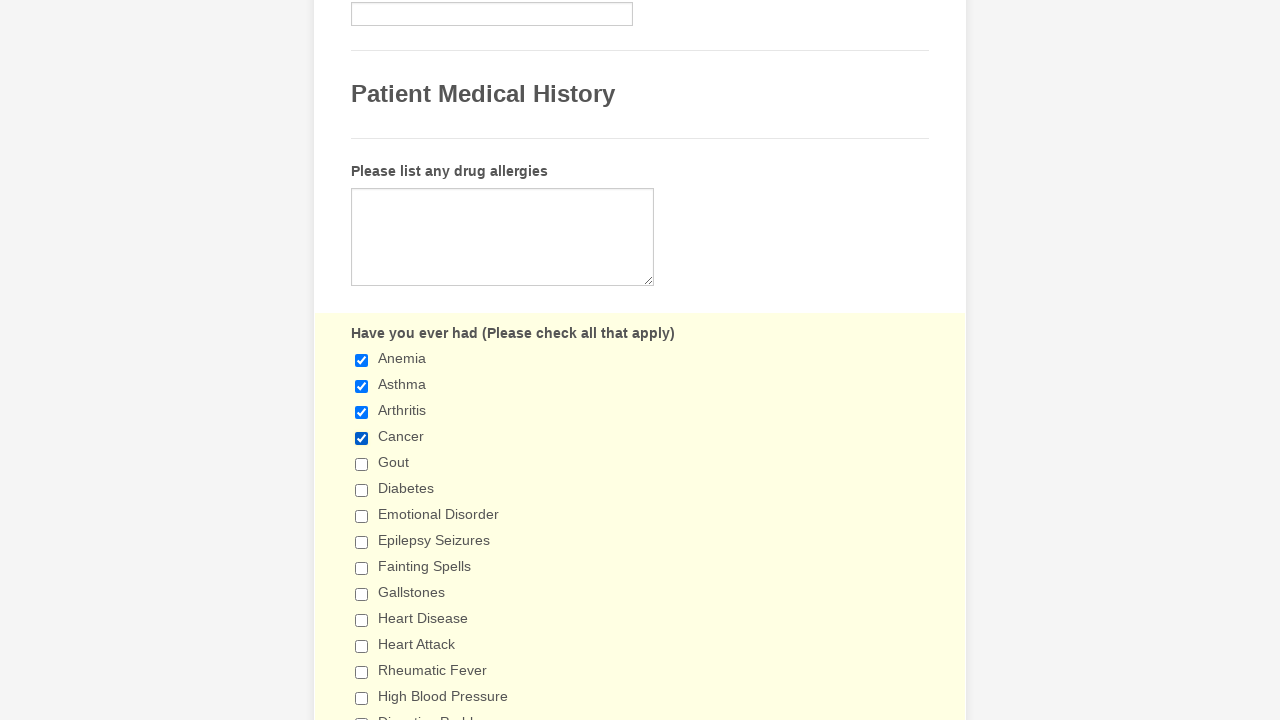

Clicked and selected checkbox 5 at (362, 464) on div.form-single-column input[type='checkbox'] >> nth=4
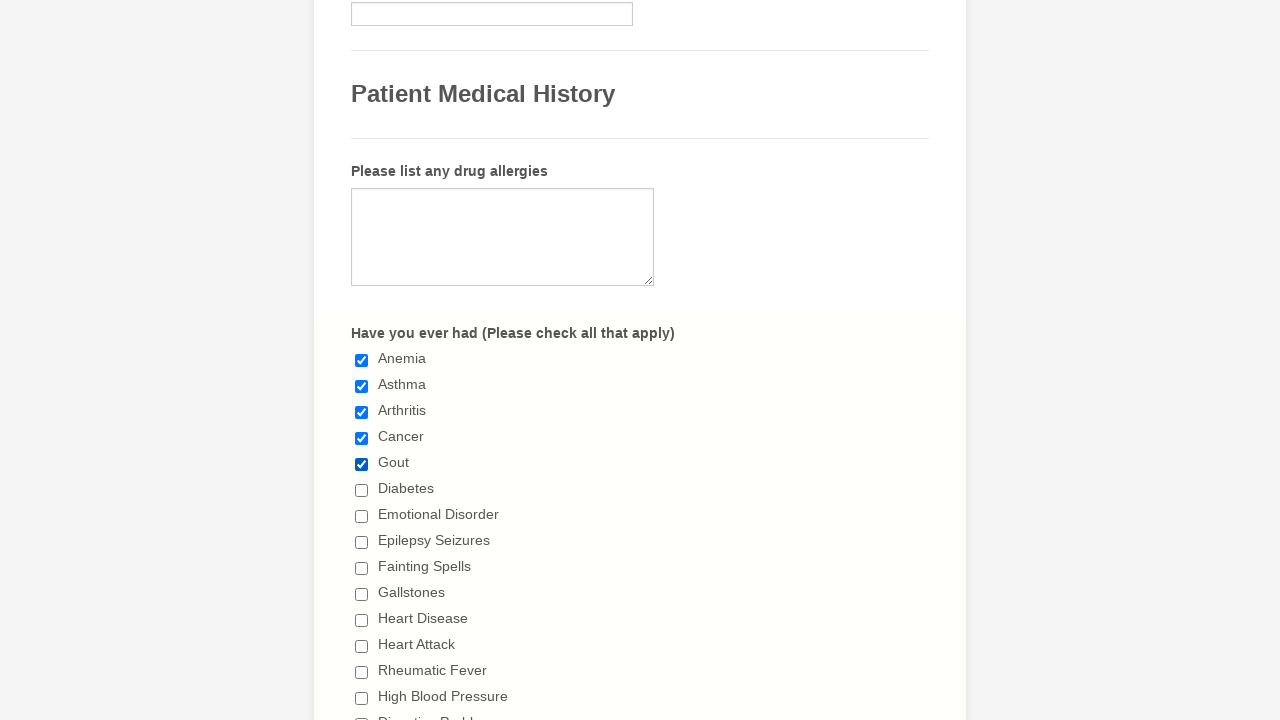

Retrieved checkbox 6 of 29
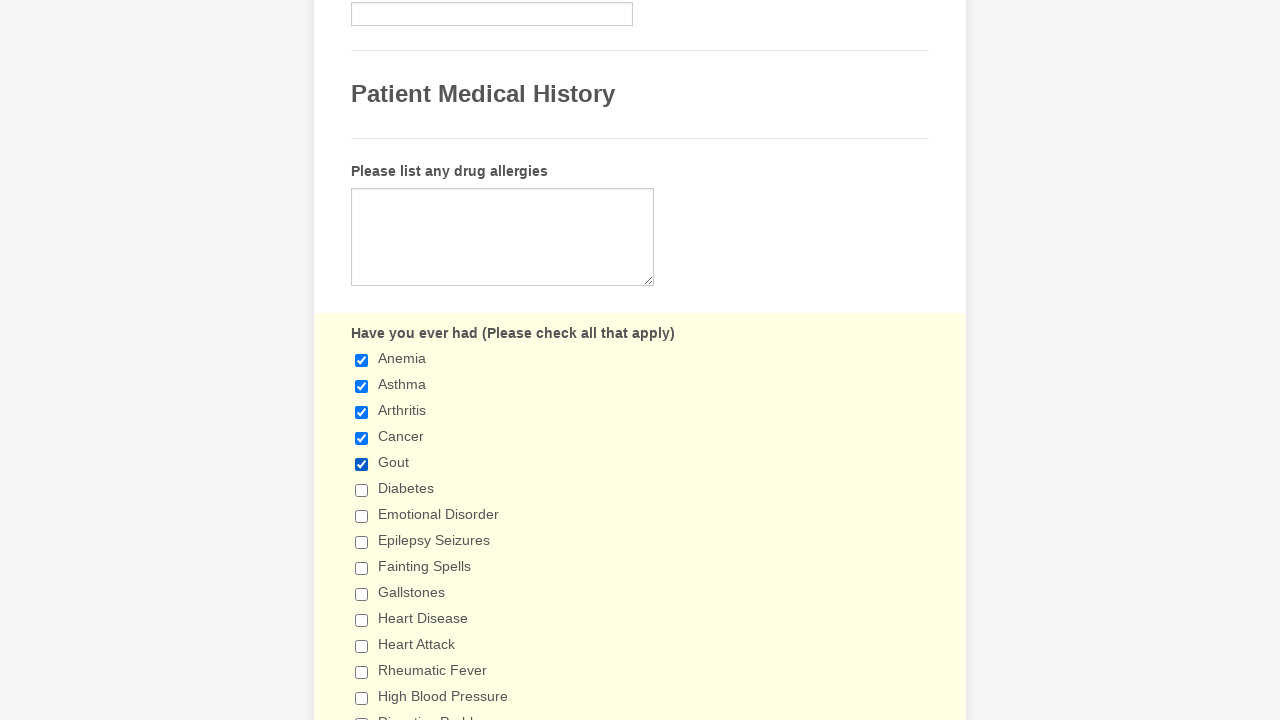

Clicked and selected checkbox 6 at (362, 490) on div.form-single-column input[type='checkbox'] >> nth=5
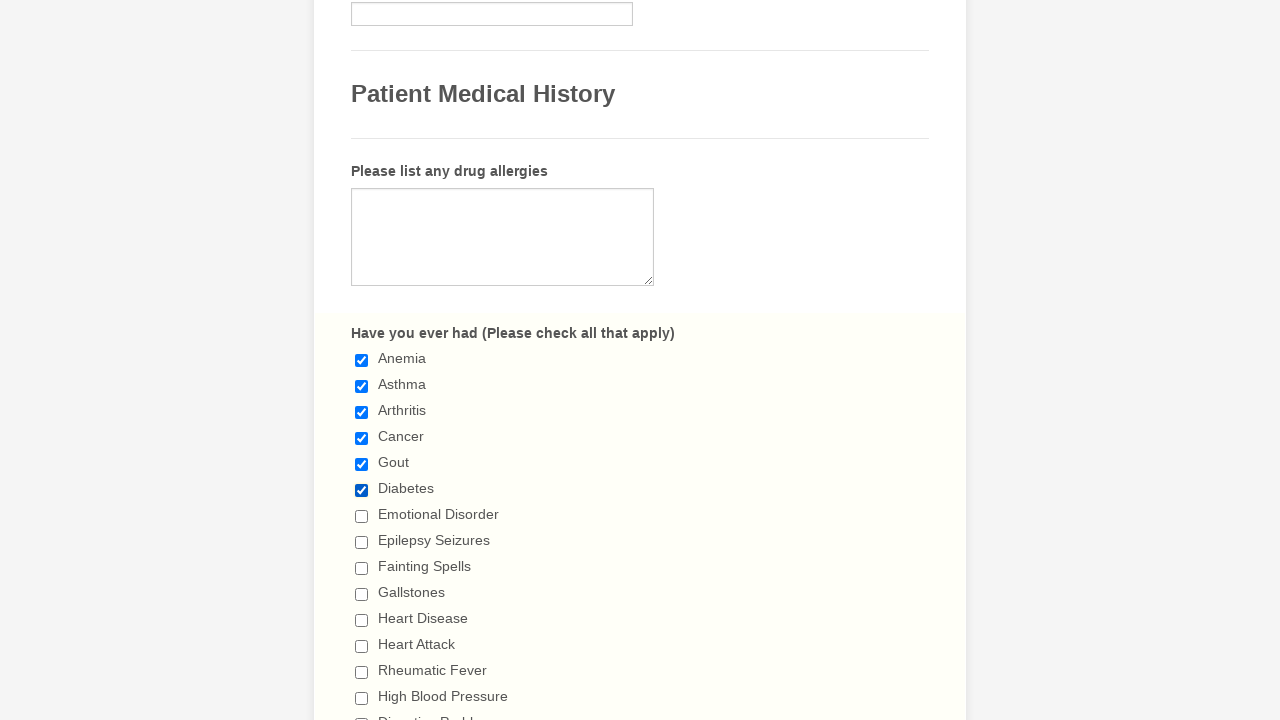

Retrieved checkbox 7 of 29
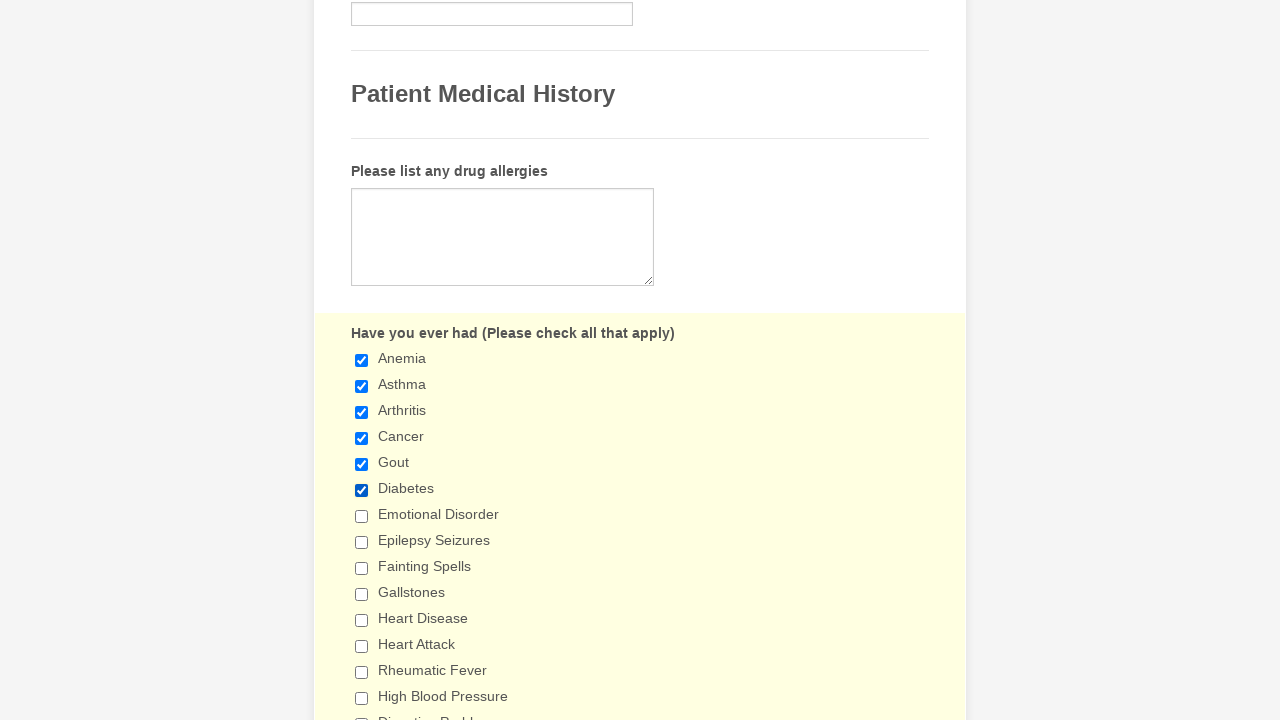

Clicked and selected checkbox 7 at (362, 516) on div.form-single-column input[type='checkbox'] >> nth=6
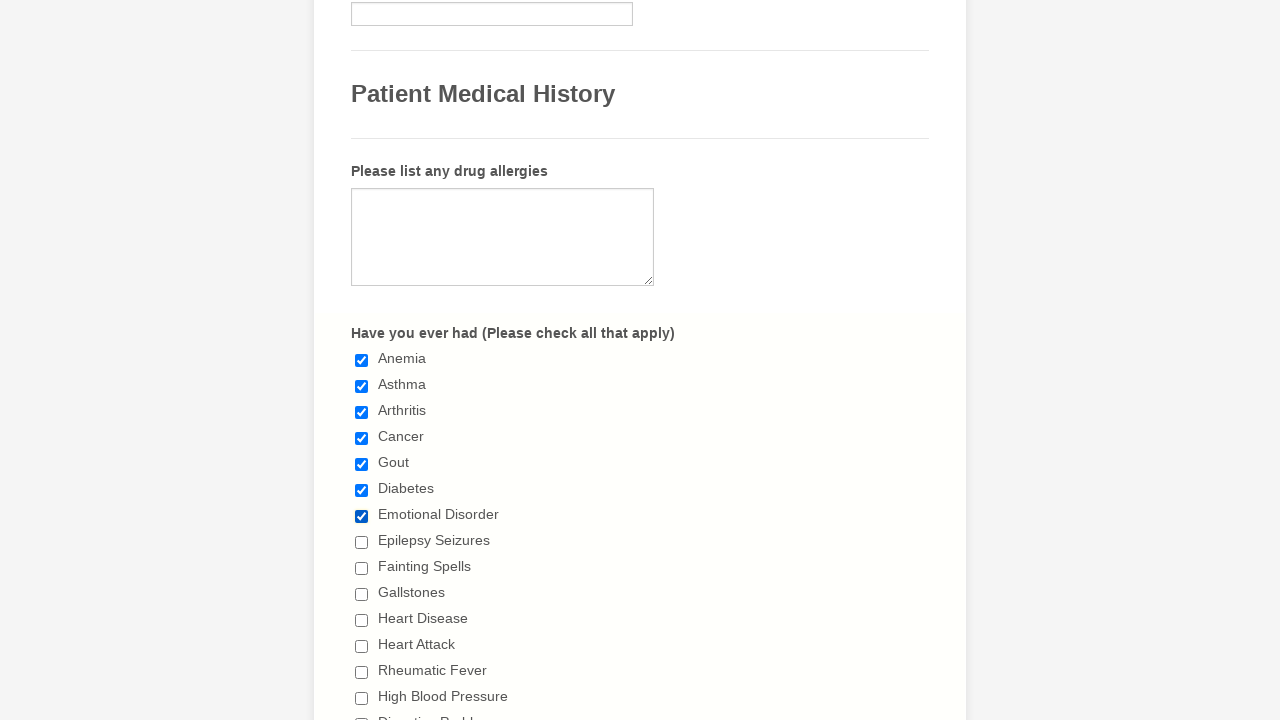

Retrieved checkbox 8 of 29
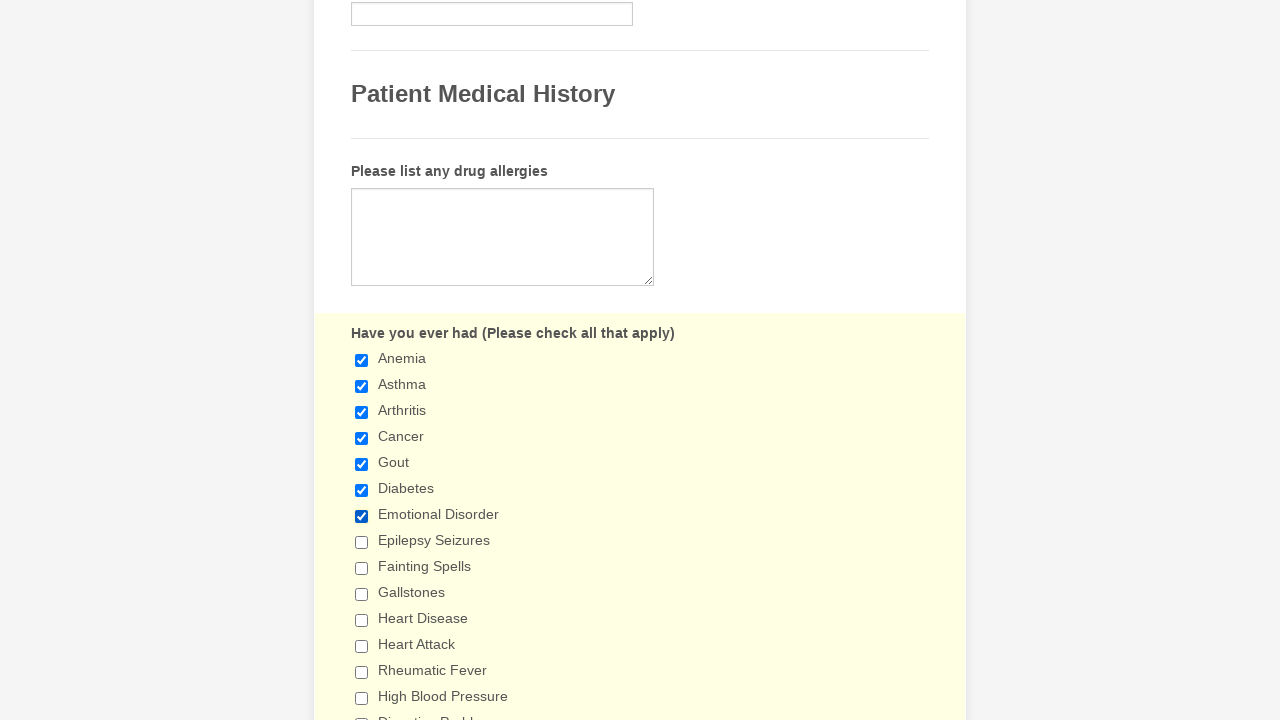

Clicked and selected checkbox 8 at (362, 542) on div.form-single-column input[type='checkbox'] >> nth=7
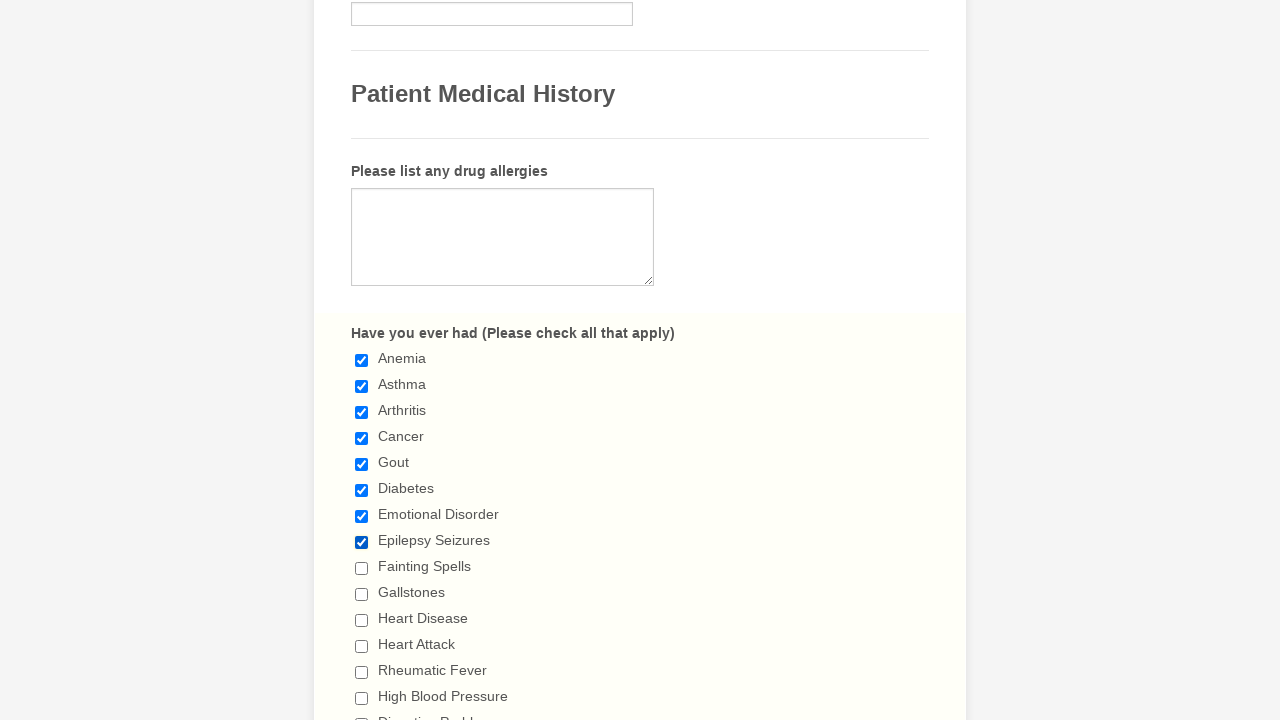

Retrieved checkbox 9 of 29
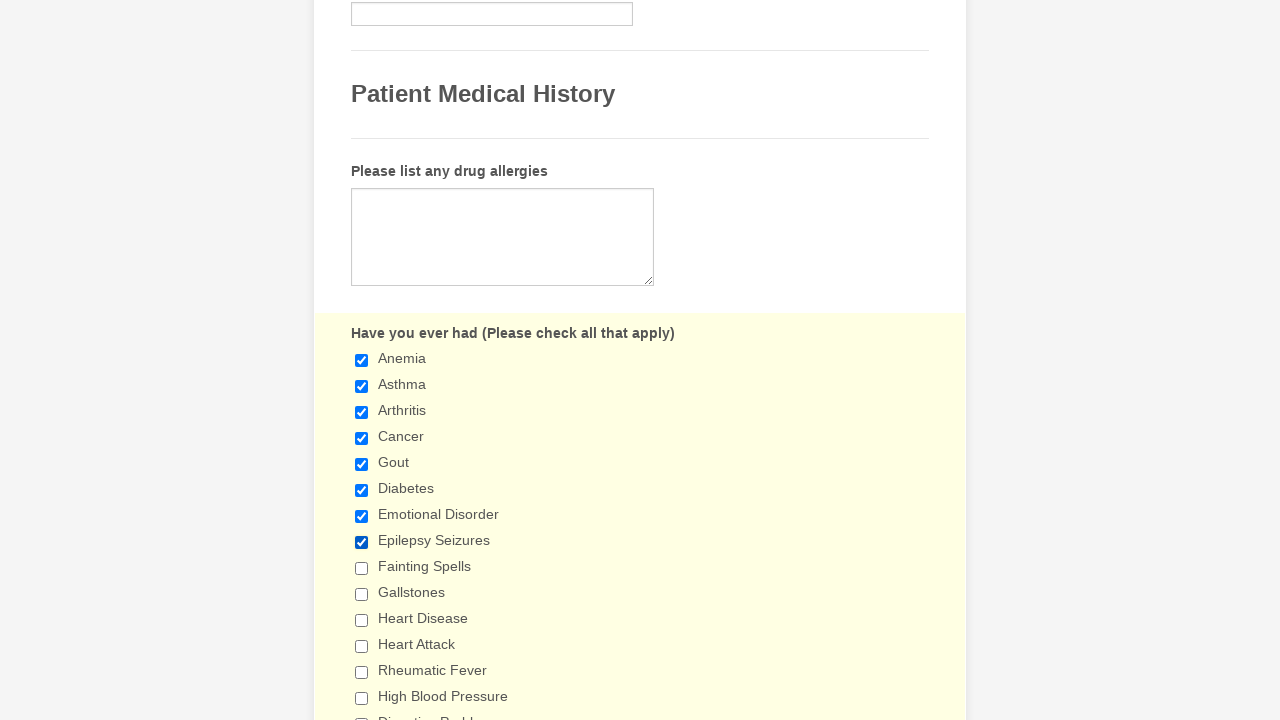

Clicked and selected checkbox 9 at (362, 568) on div.form-single-column input[type='checkbox'] >> nth=8
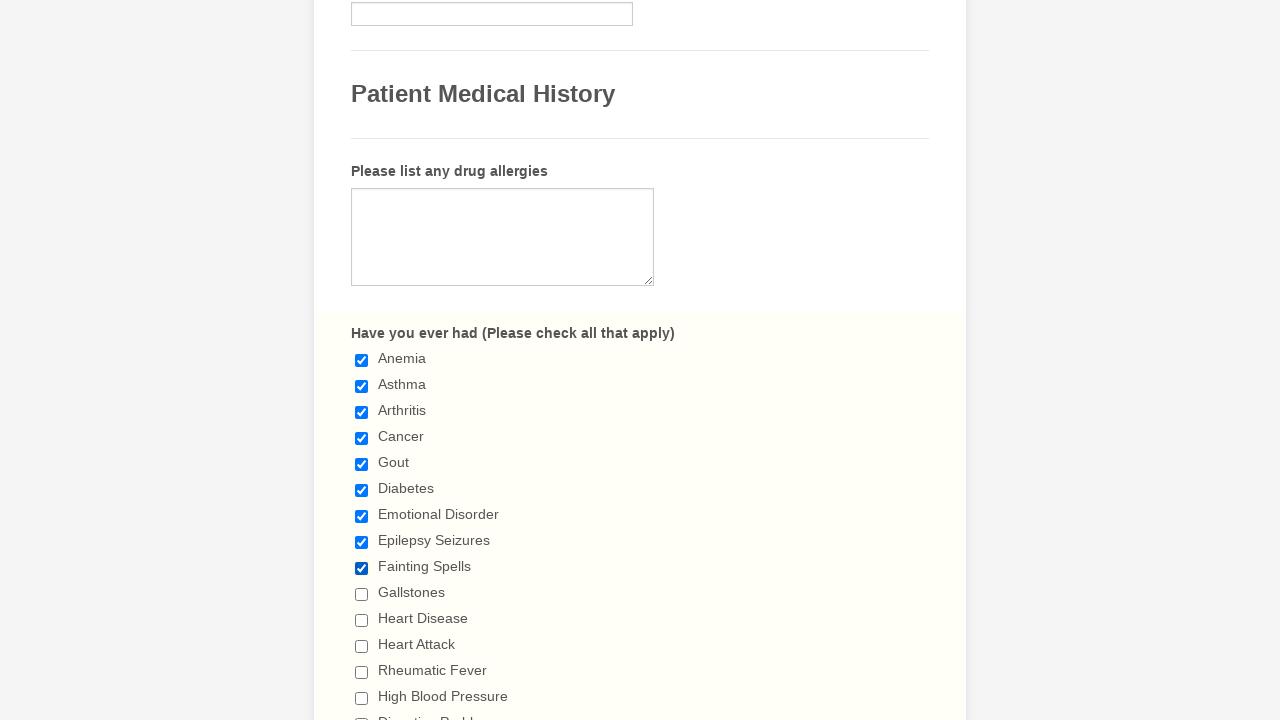

Retrieved checkbox 10 of 29
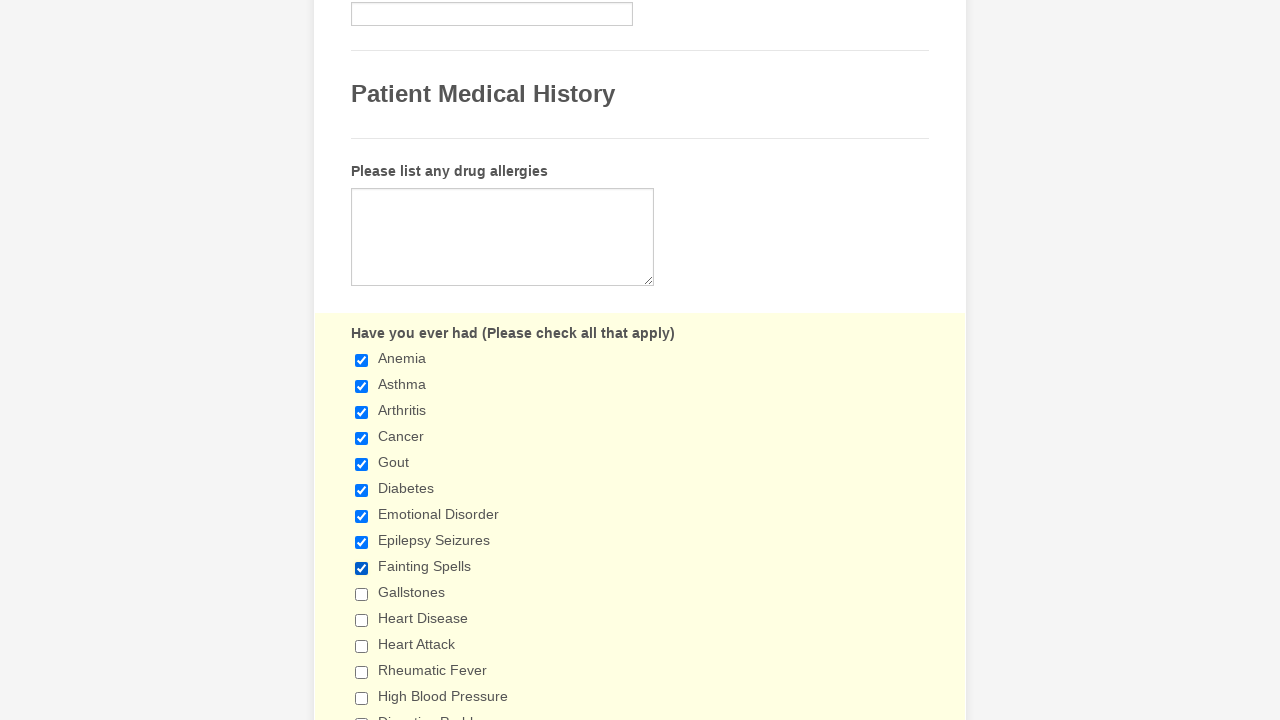

Clicked and selected checkbox 10 at (362, 594) on div.form-single-column input[type='checkbox'] >> nth=9
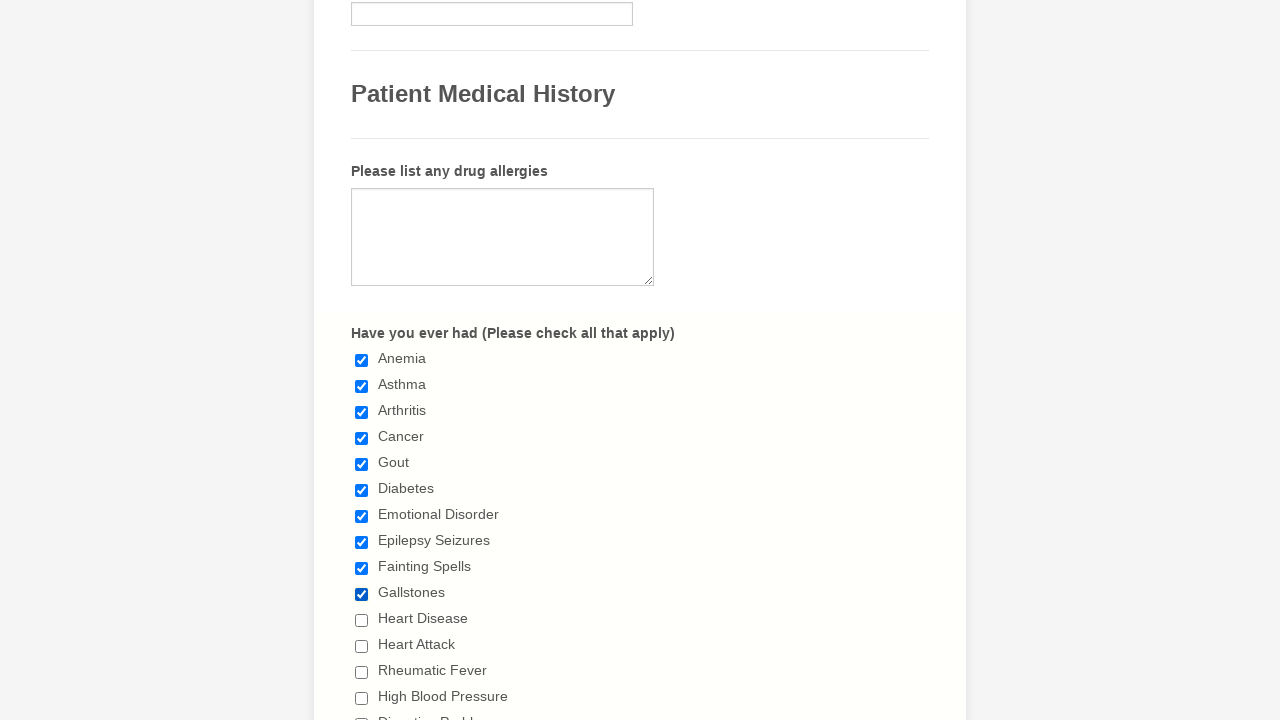

Retrieved checkbox 11 of 29
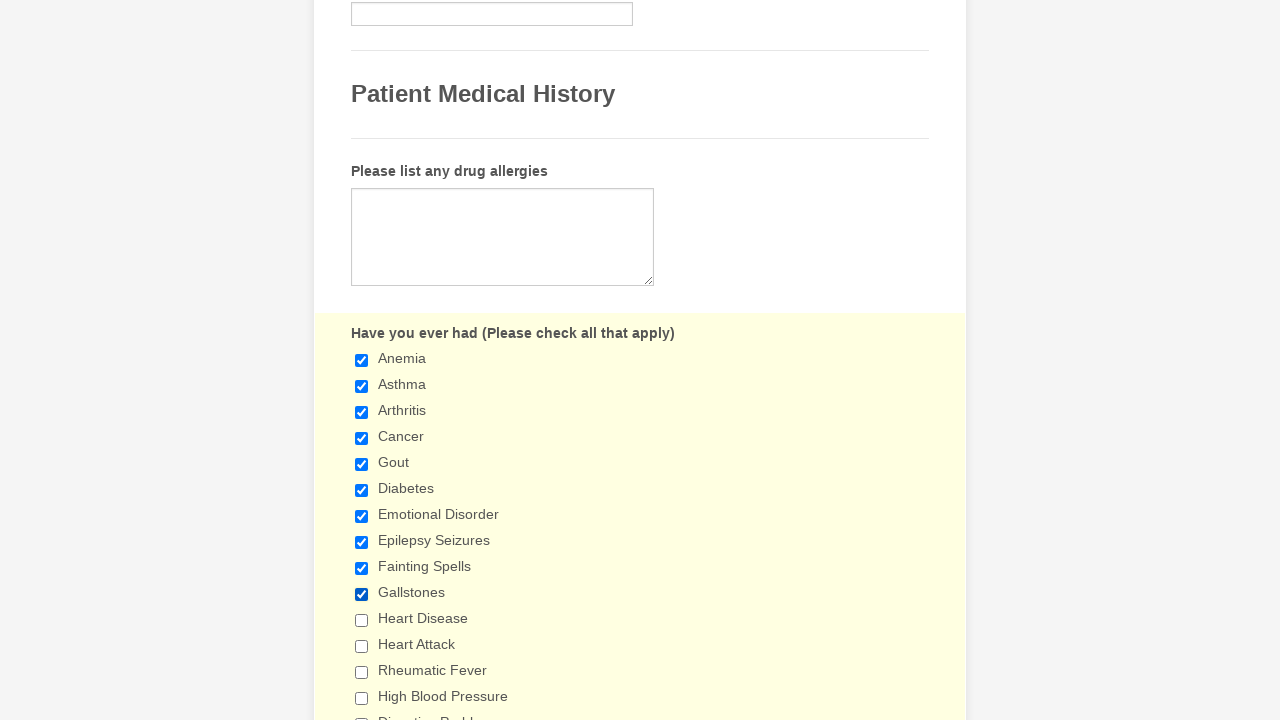

Clicked and selected checkbox 11 at (362, 620) on div.form-single-column input[type='checkbox'] >> nth=10
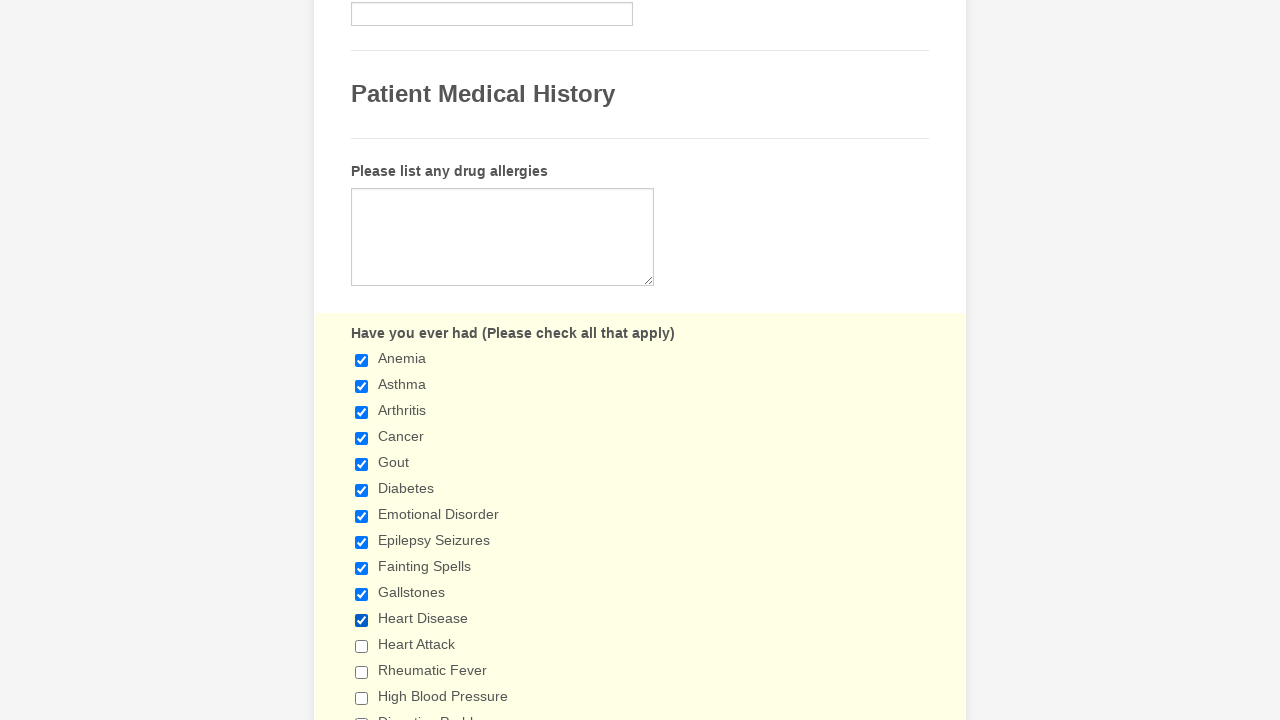

Retrieved checkbox 12 of 29
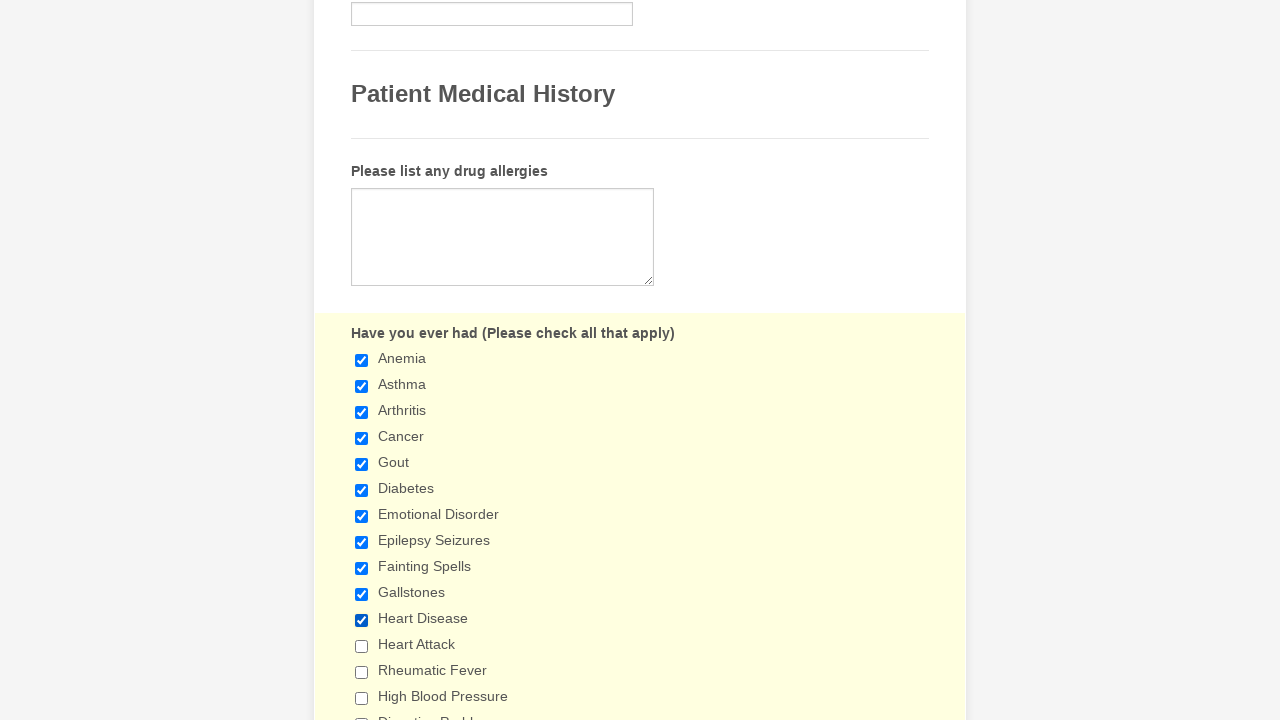

Clicked and selected checkbox 12 at (362, 646) on div.form-single-column input[type='checkbox'] >> nth=11
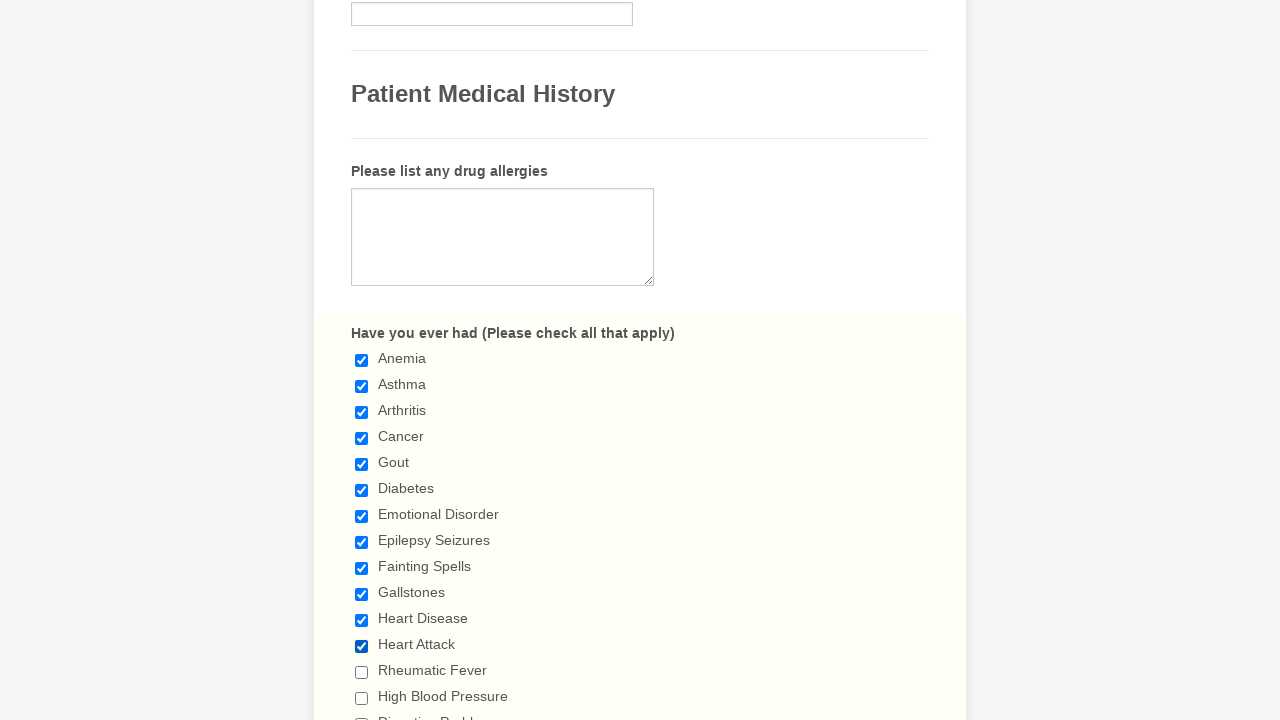

Retrieved checkbox 13 of 29
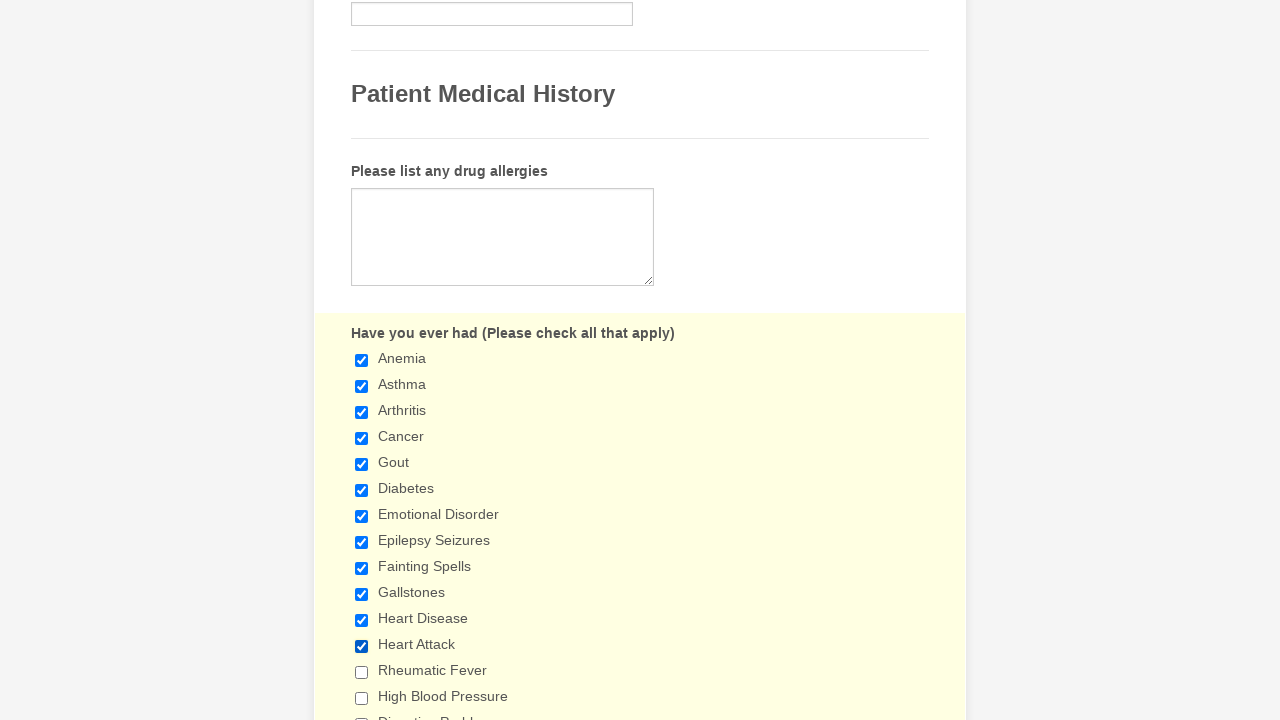

Clicked and selected checkbox 13 at (362, 672) on div.form-single-column input[type='checkbox'] >> nth=12
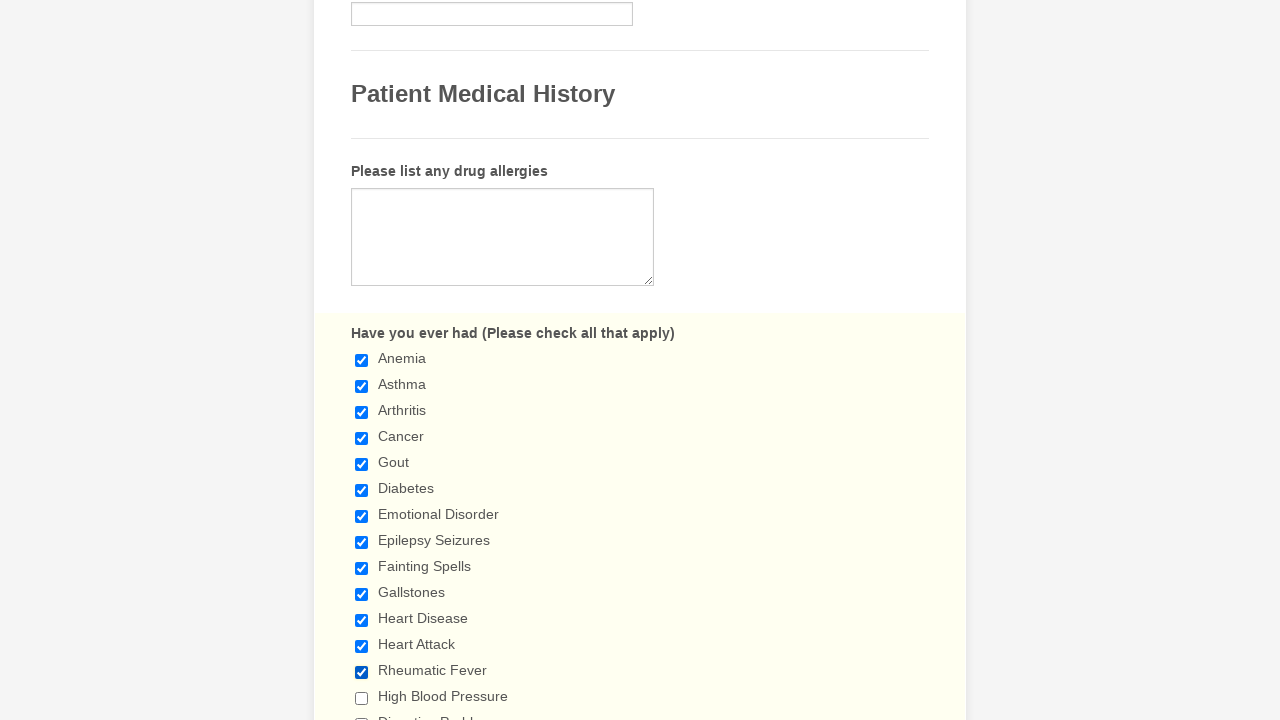

Retrieved checkbox 14 of 29
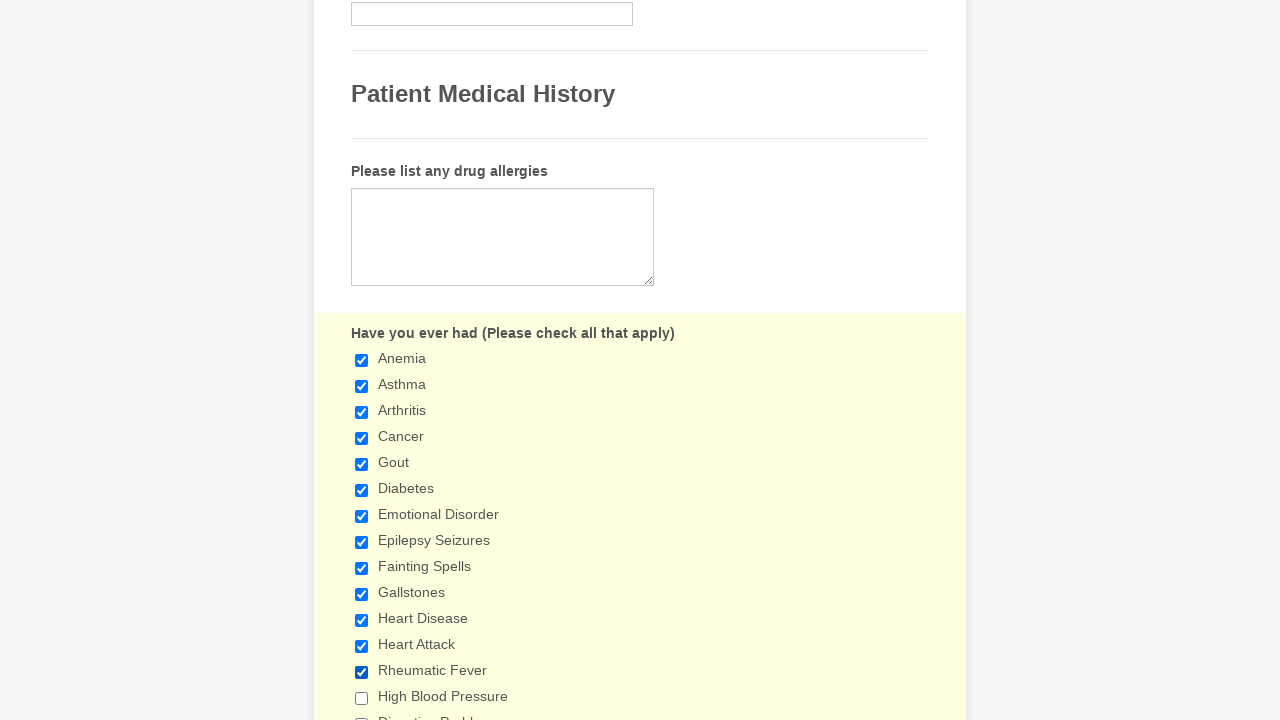

Clicked and selected checkbox 14 at (362, 698) on div.form-single-column input[type='checkbox'] >> nth=13
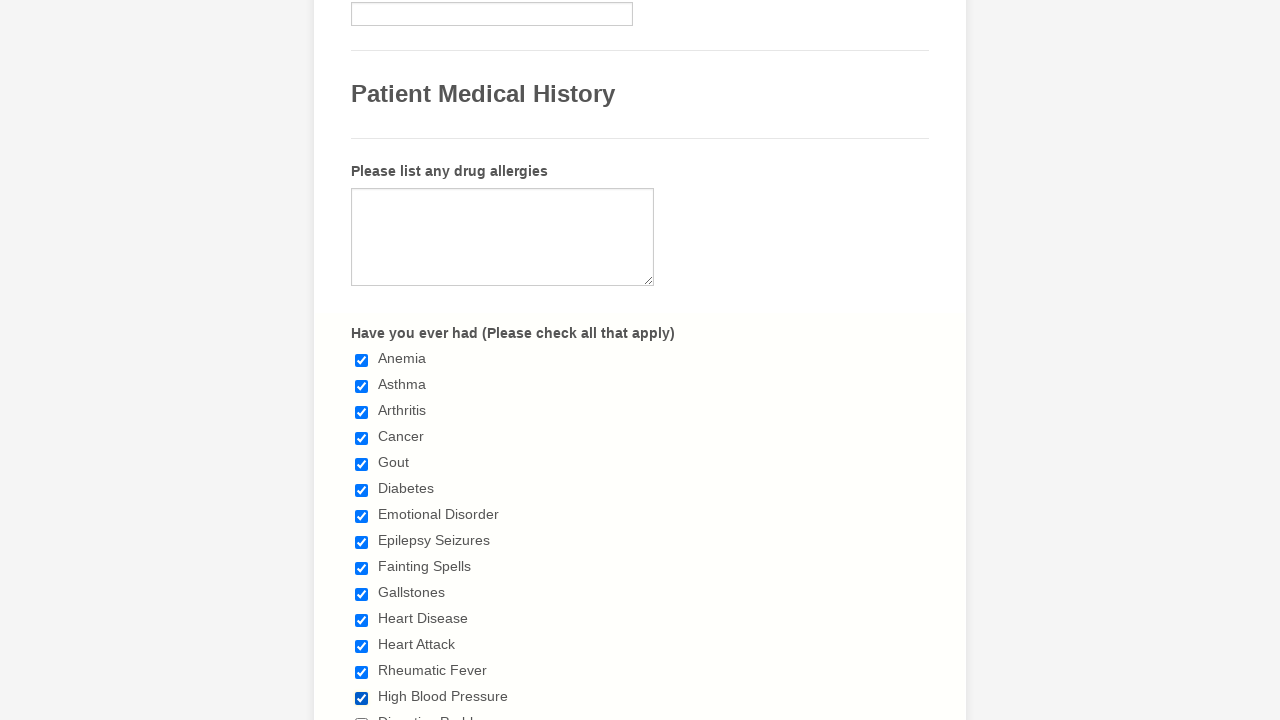

Retrieved checkbox 15 of 29
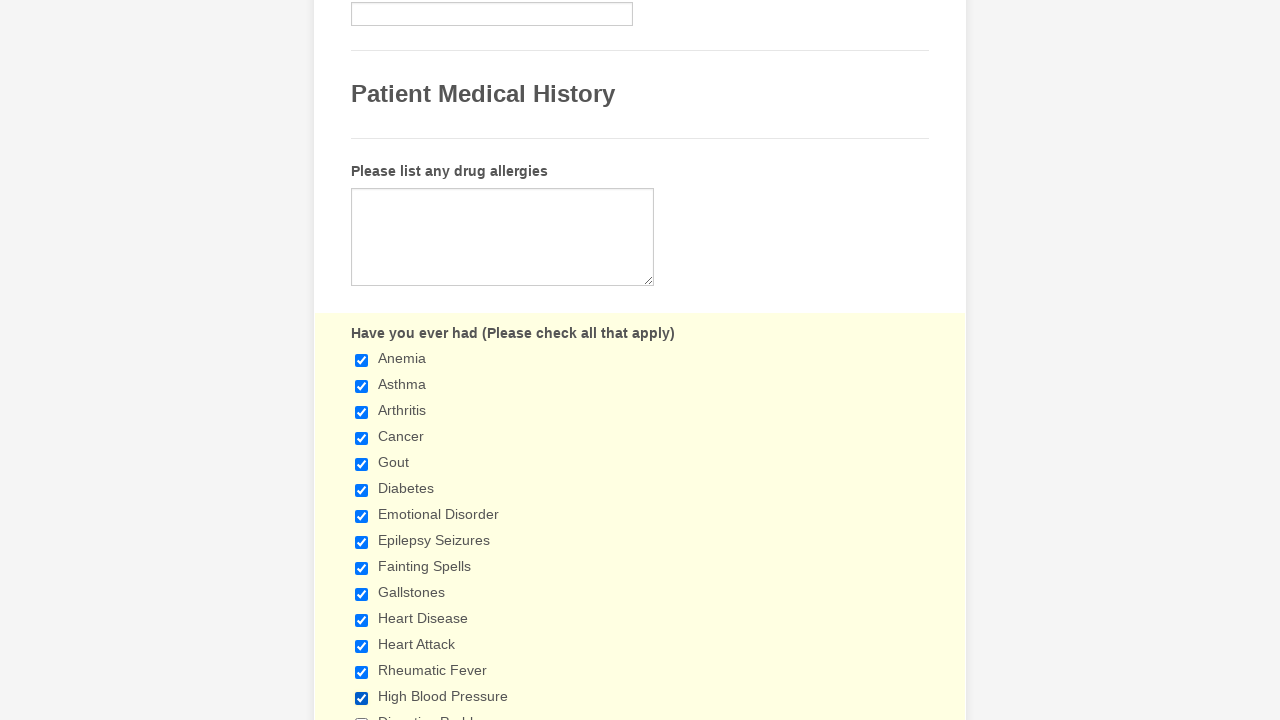

Clicked and selected checkbox 15 at (362, 714) on div.form-single-column input[type='checkbox'] >> nth=14
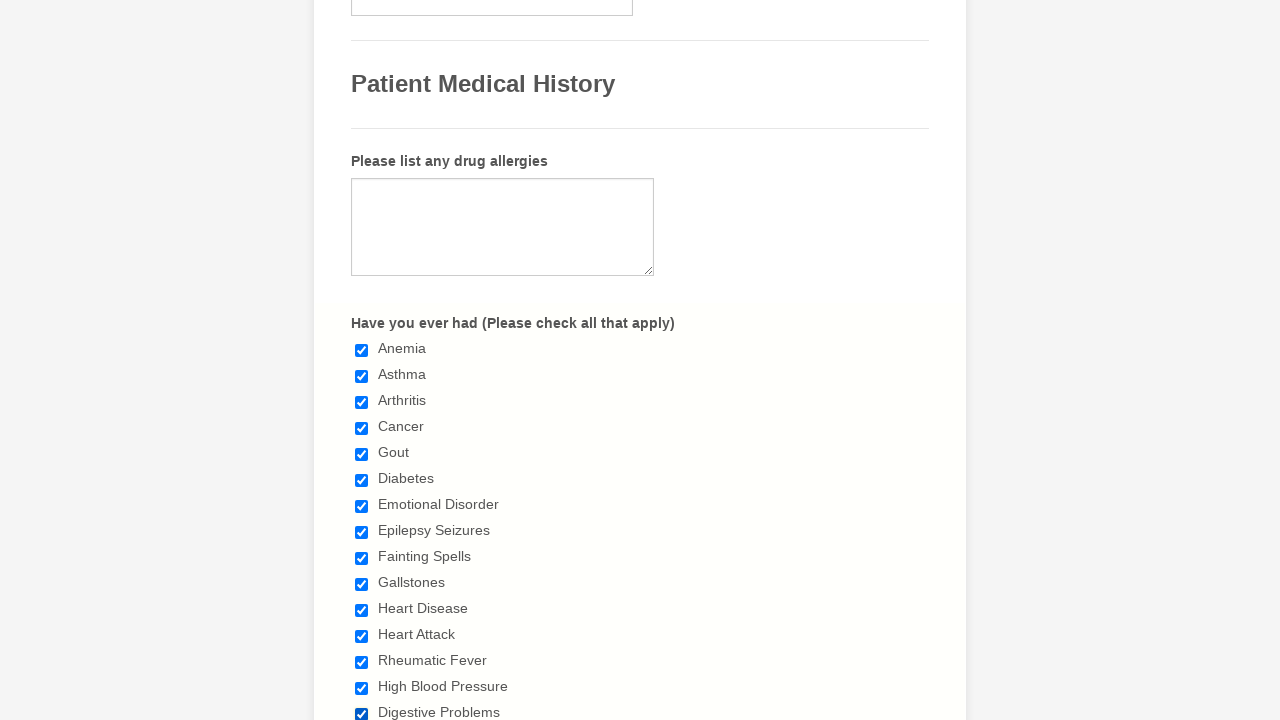

Retrieved checkbox 16 of 29
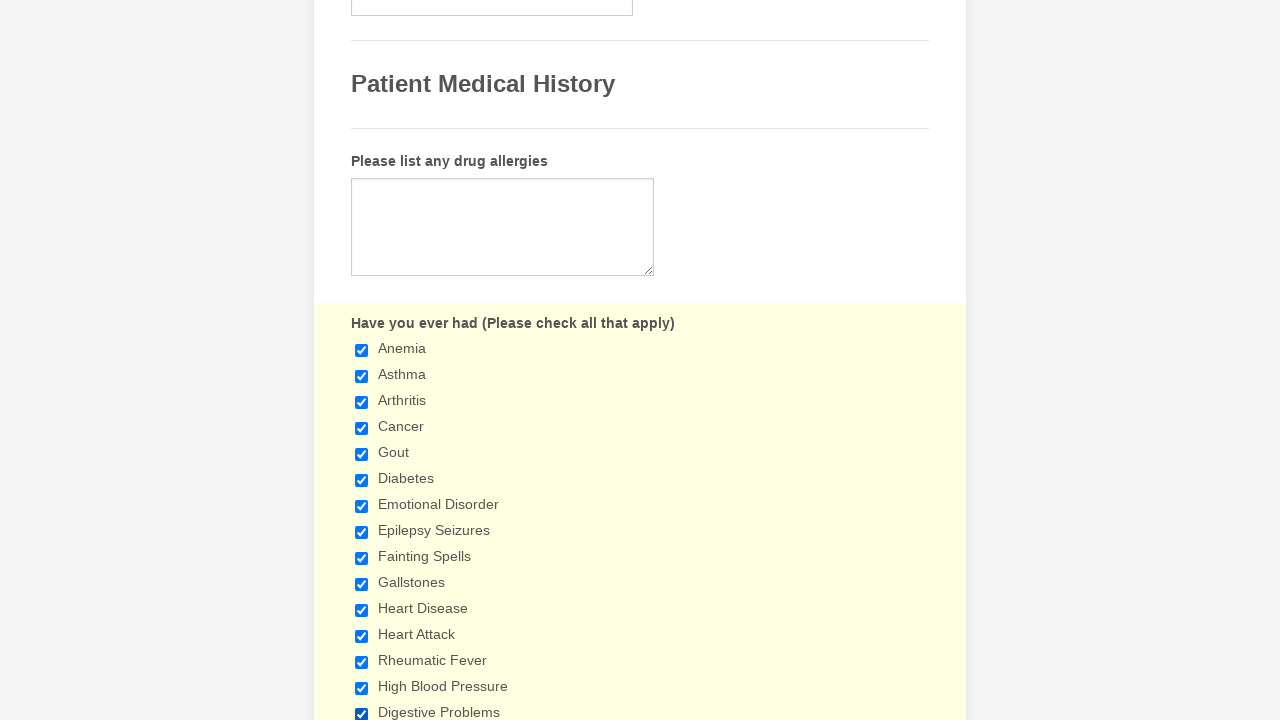

Clicked and selected checkbox 16 at (362, 360) on div.form-single-column input[type='checkbox'] >> nth=15
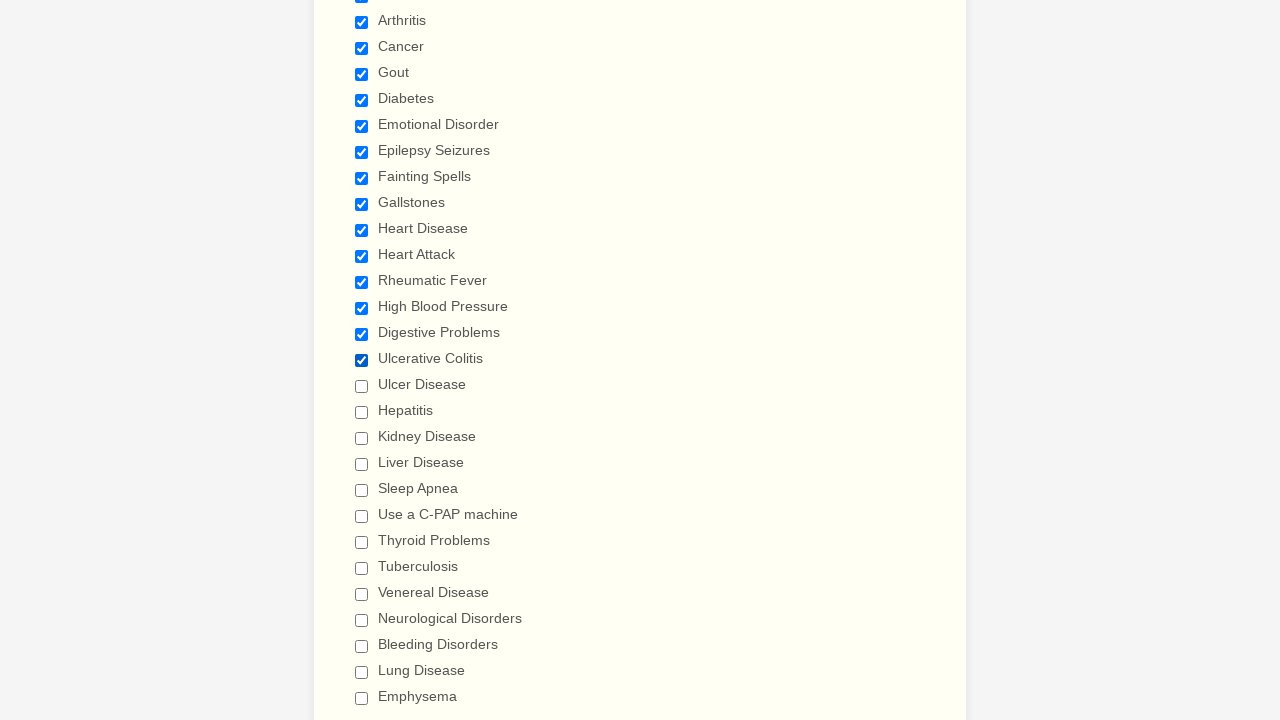

Retrieved checkbox 17 of 29
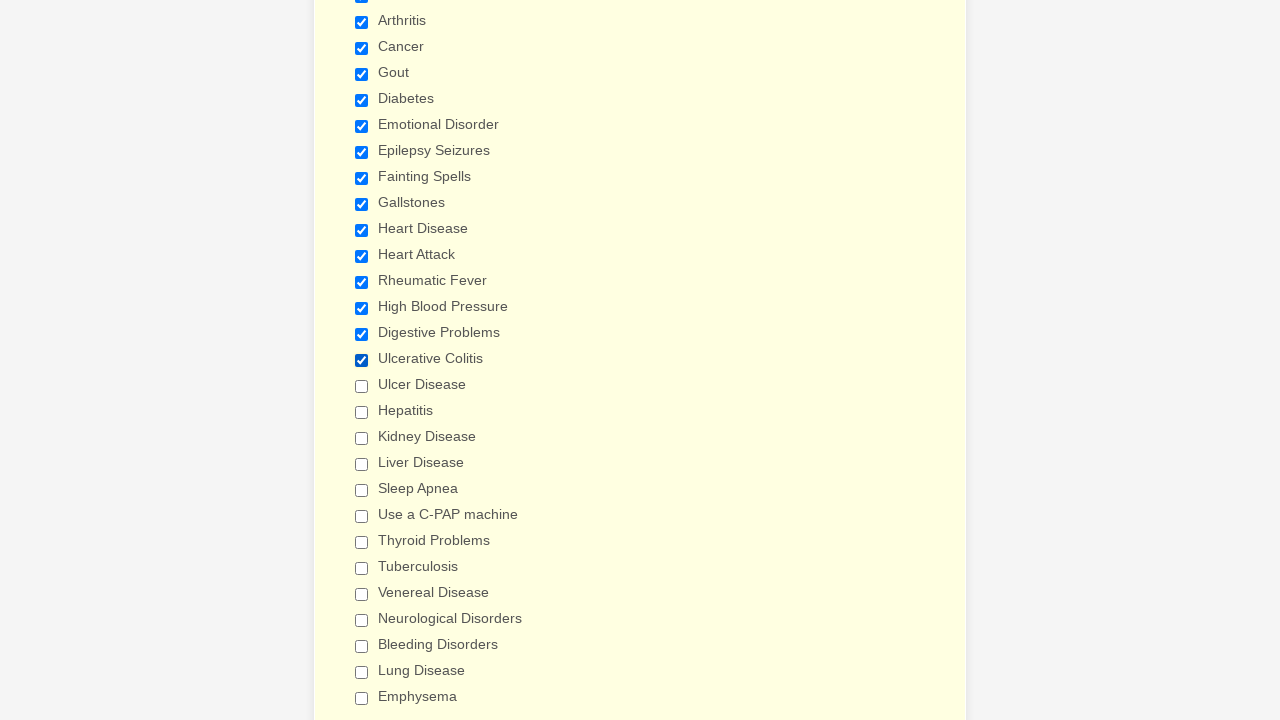

Clicked and selected checkbox 17 at (362, 386) on div.form-single-column input[type='checkbox'] >> nth=16
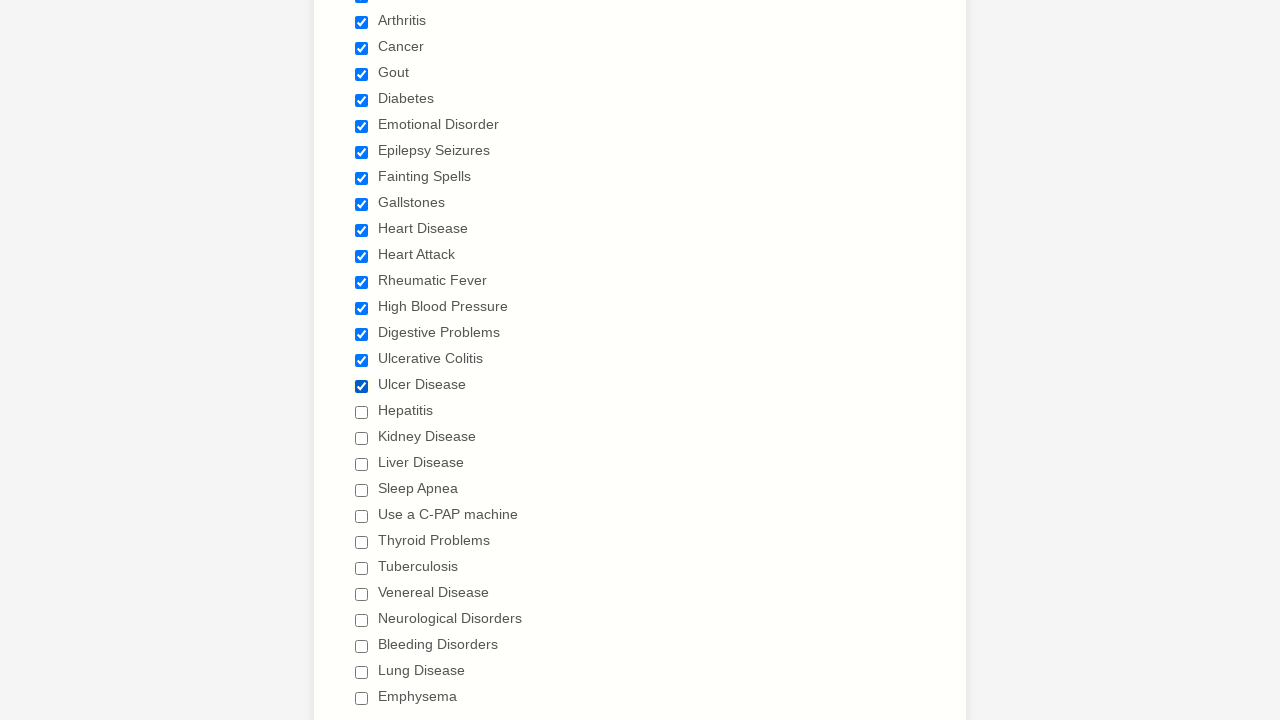

Retrieved checkbox 18 of 29
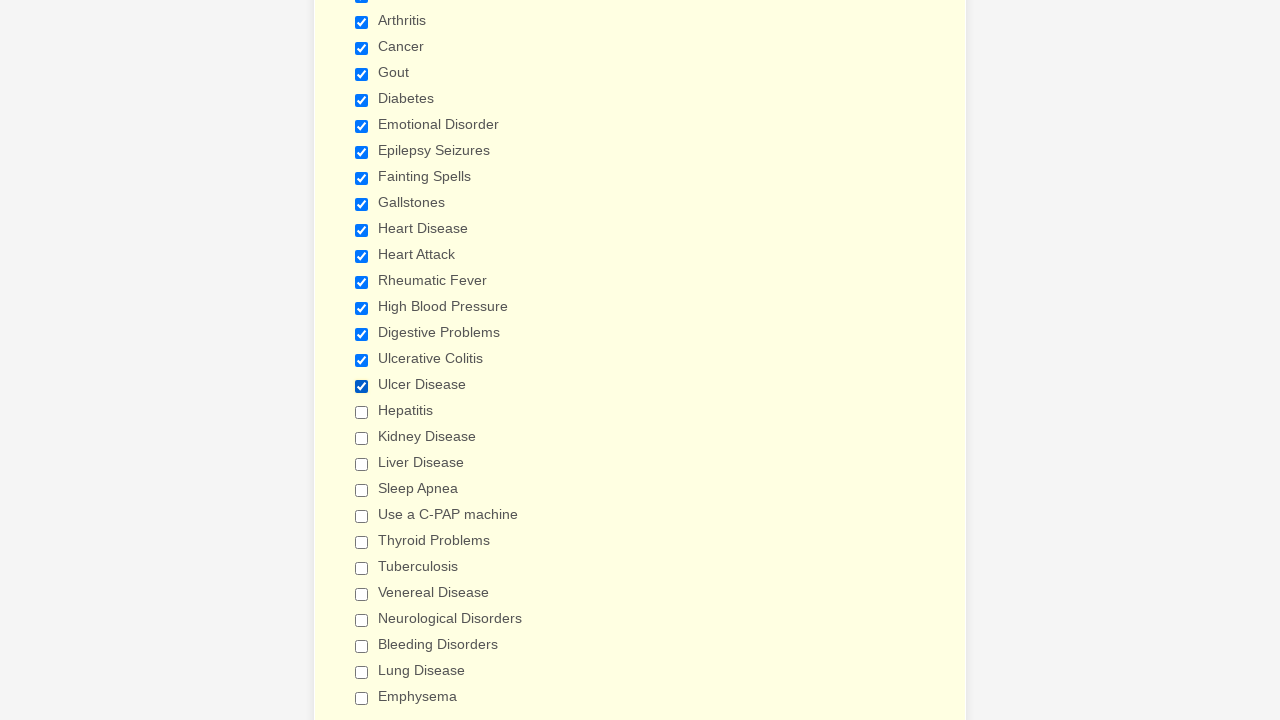

Clicked and selected checkbox 18 at (362, 412) on div.form-single-column input[type='checkbox'] >> nth=17
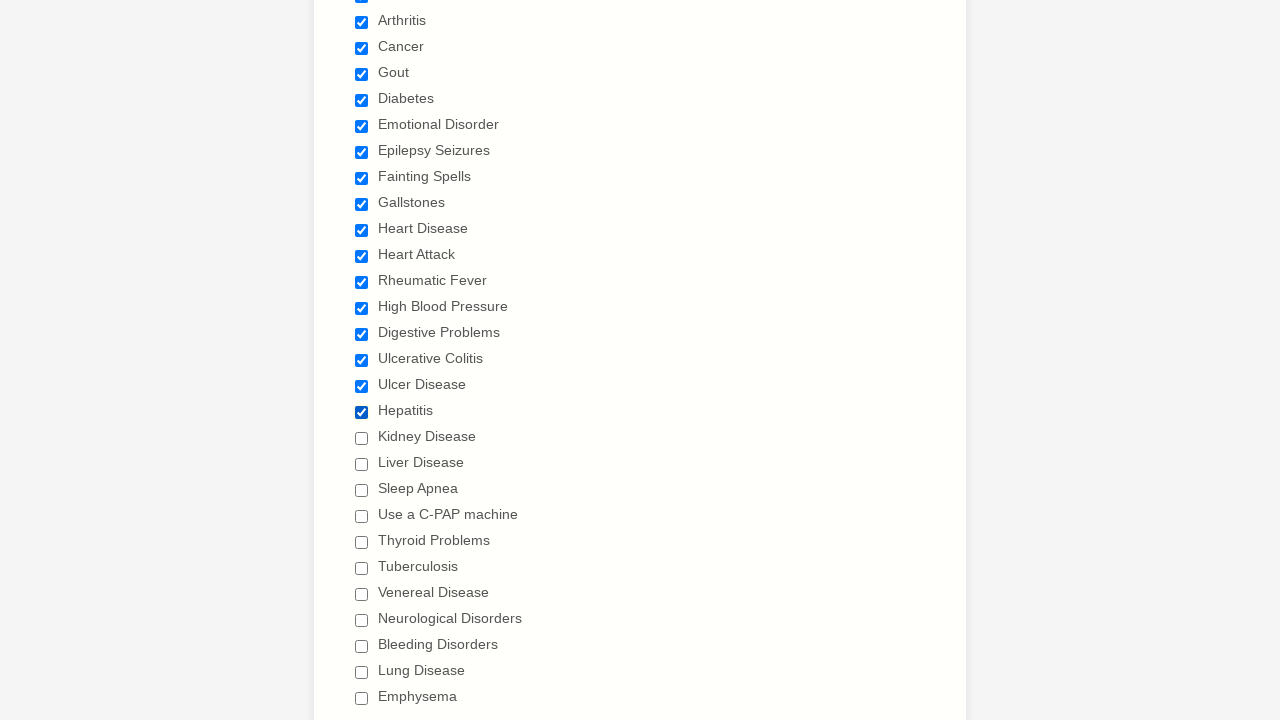

Retrieved checkbox 19 of 29
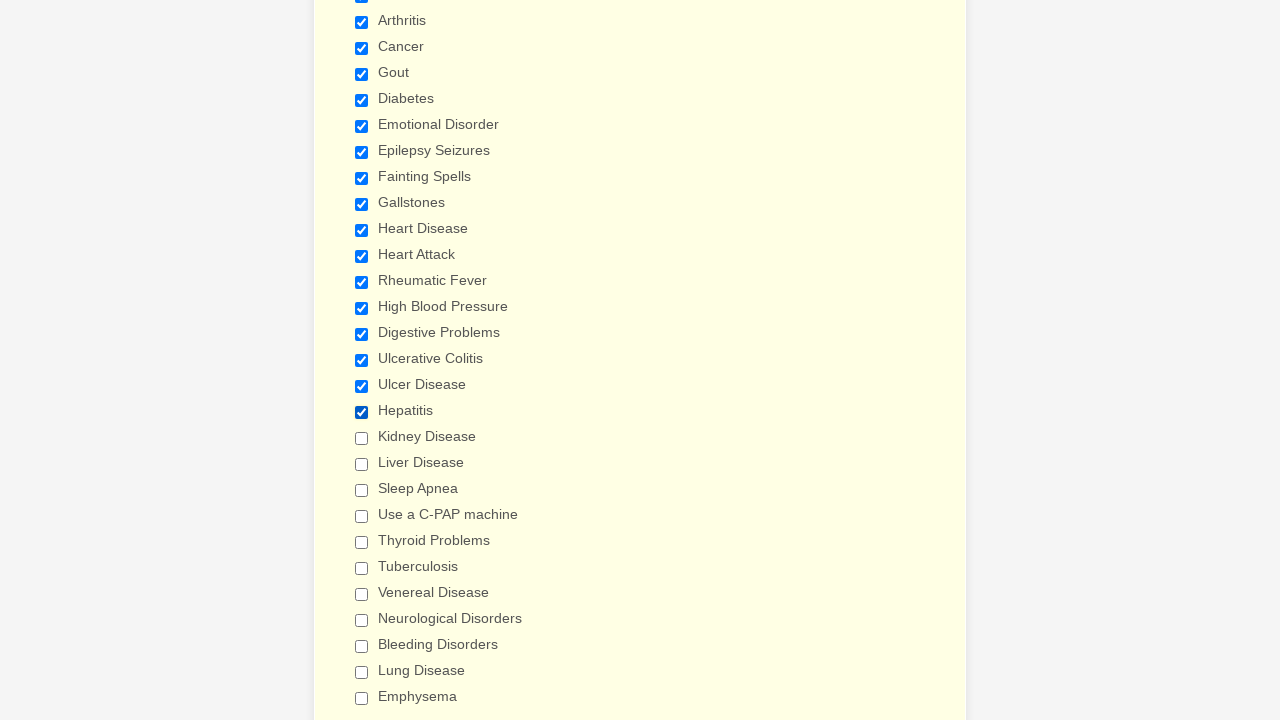

Clicked and selected checkbox 19 at (362, 438) on div.form-single-column input[type='checkbox'] >> nth=18
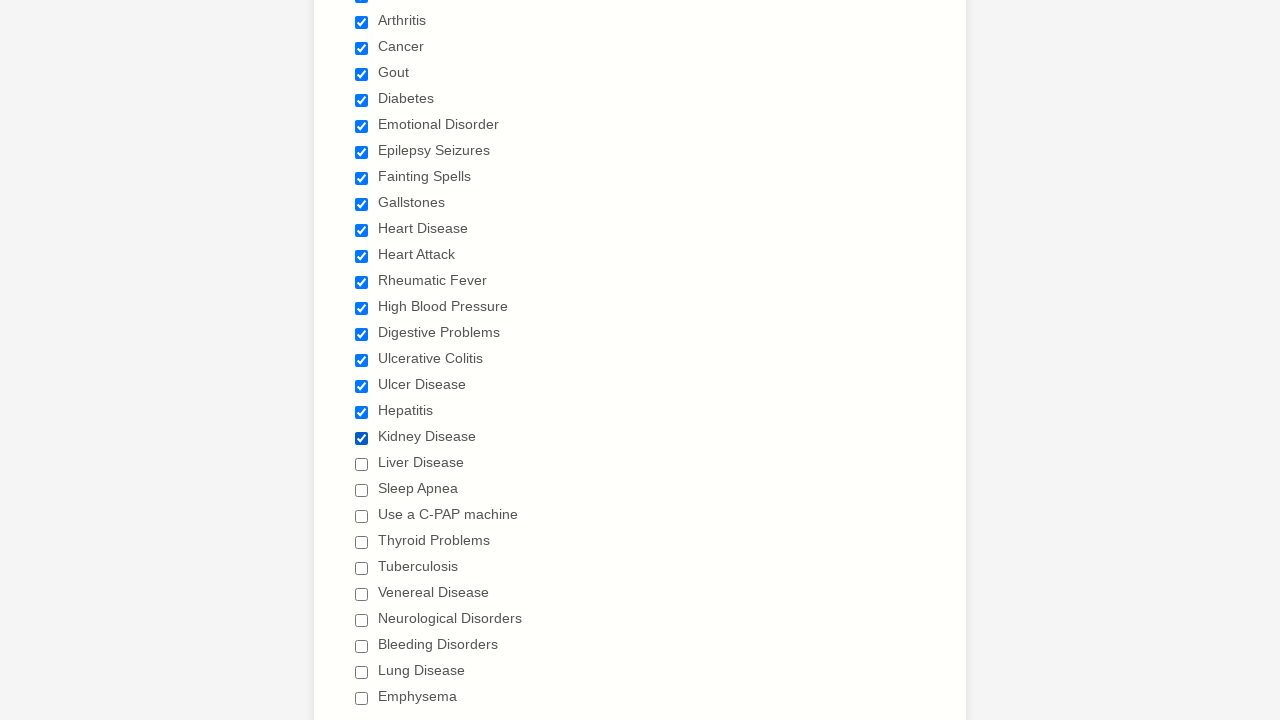

Retrieved checkbox 20 of 29
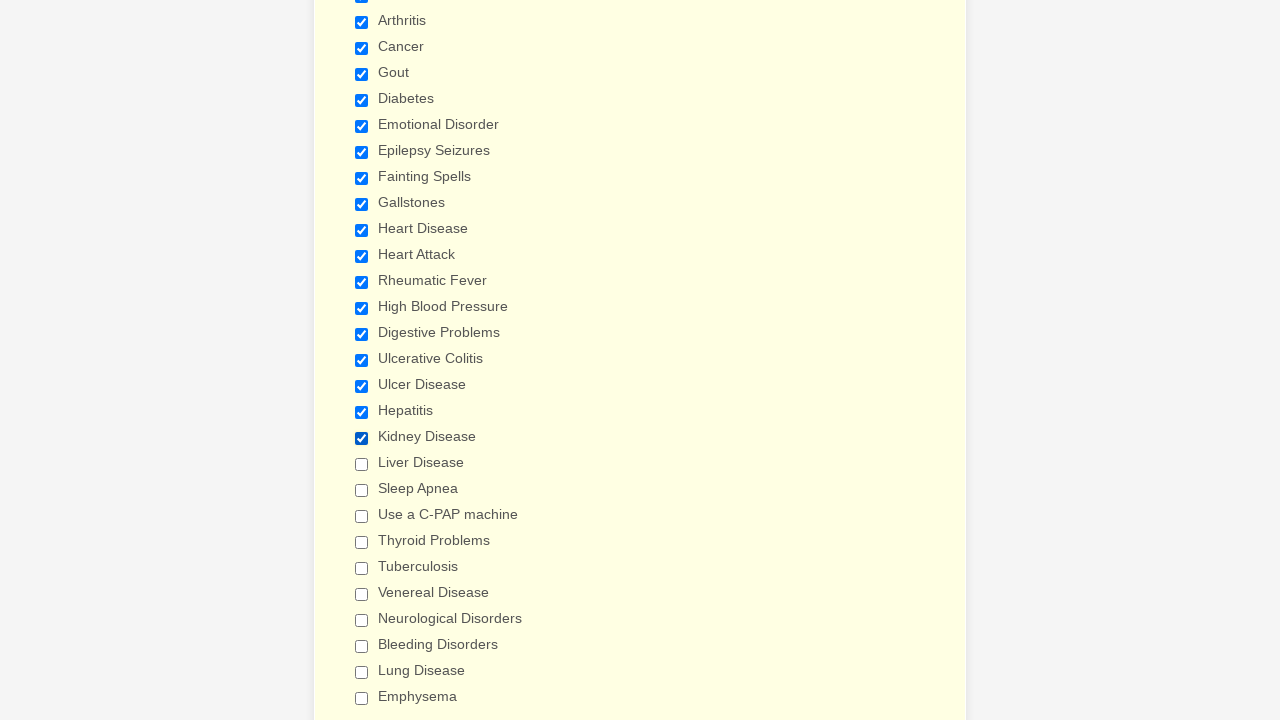

Clicked and selected checkbox 20 at (362, 464) on div.form-single-column input[type='checkbox'] >> nth=19
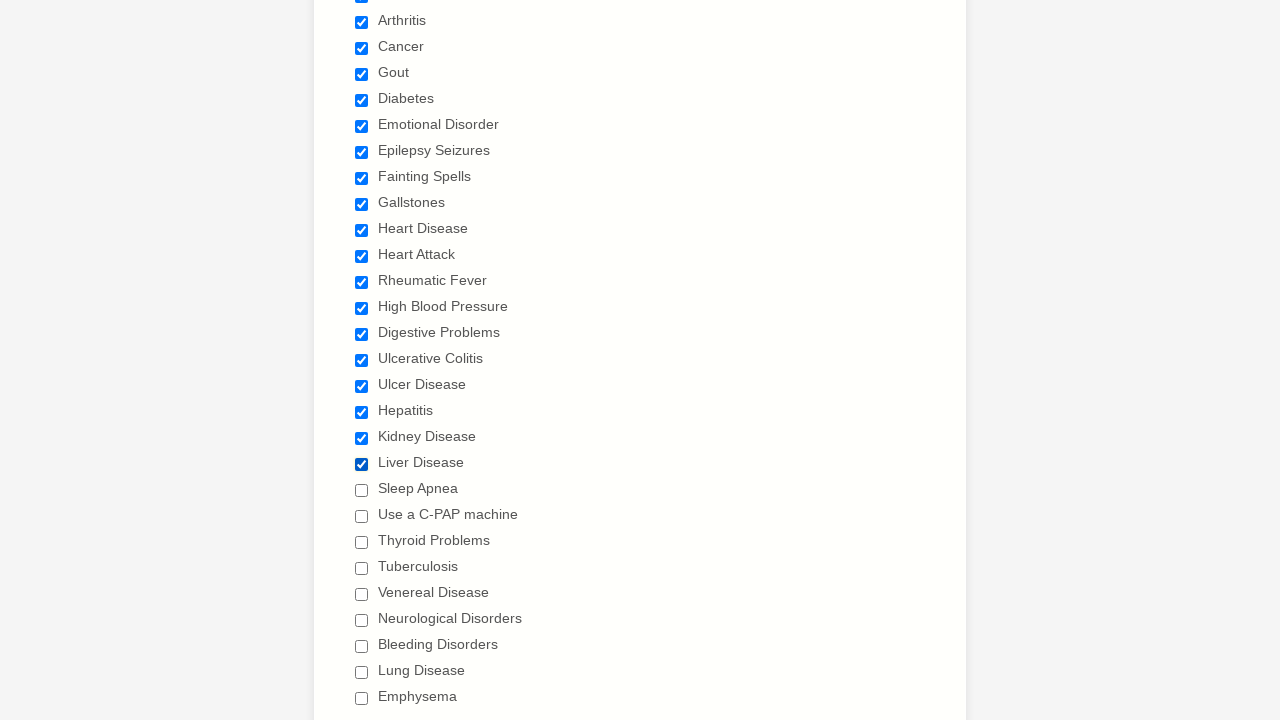

Retrieved checkbox 21 of 29
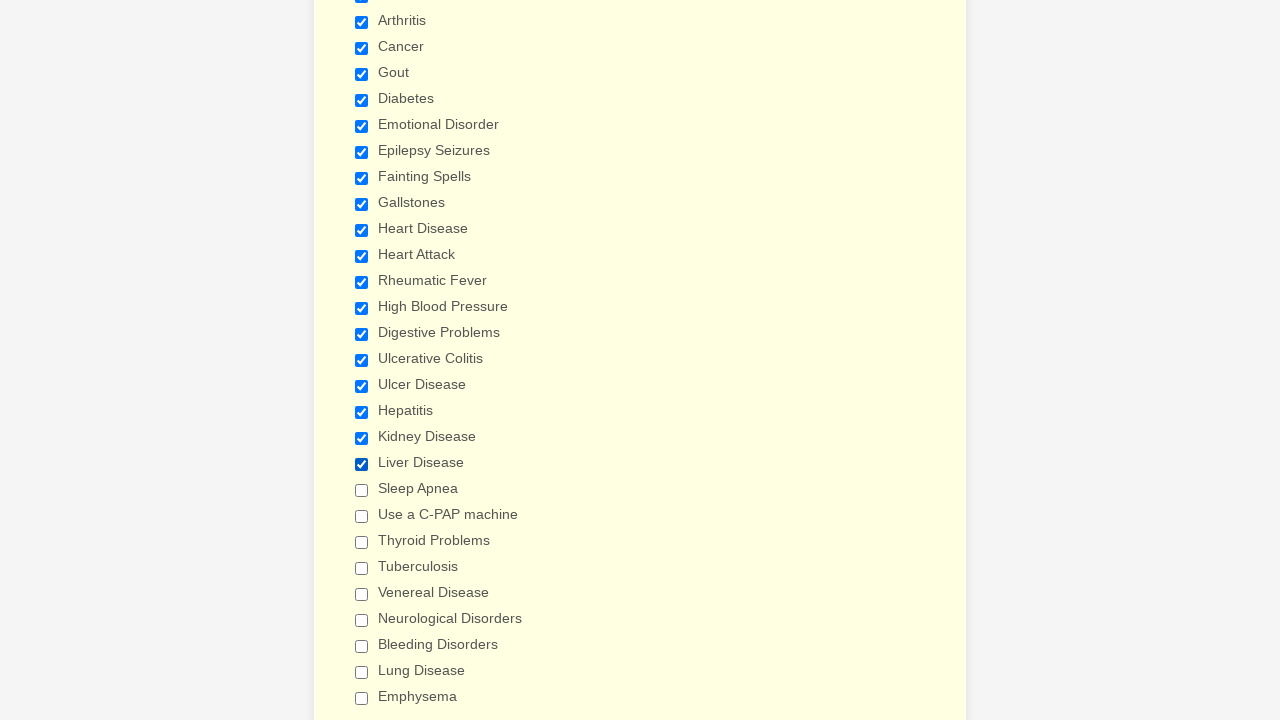

Clicked and selected checkbox 21 at (362, 490) on div.form-single-column input[type='checkbox'] >> nth=20
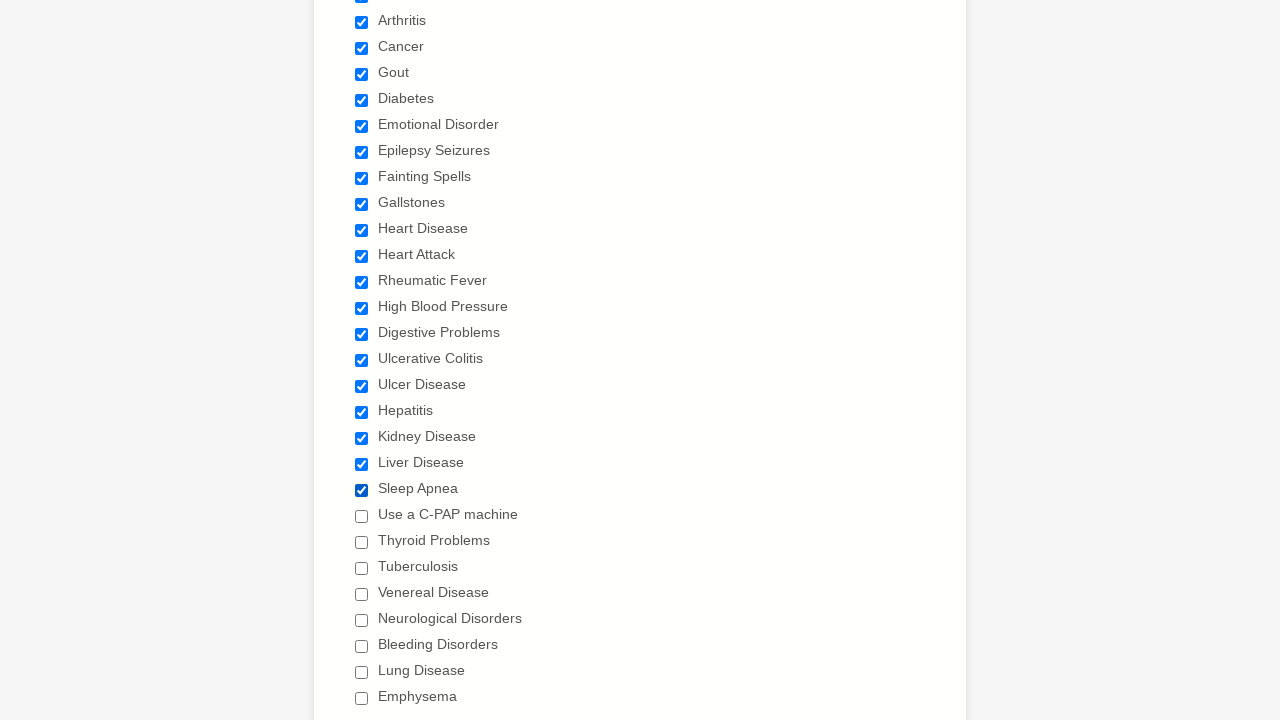

Retrieved checkbox 22 of 29
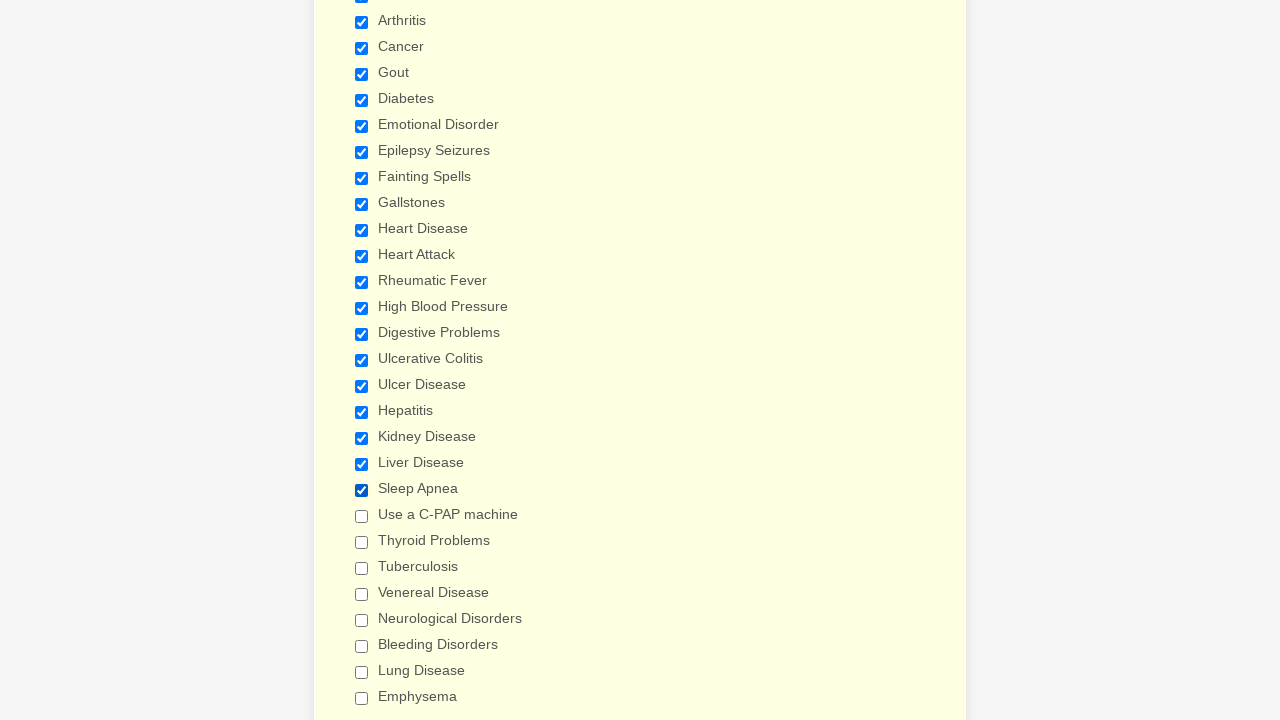

Clicked and selected checkbox 22 at (362, 516) on div.form-single-column input[type='checkbox'] >> nth=21
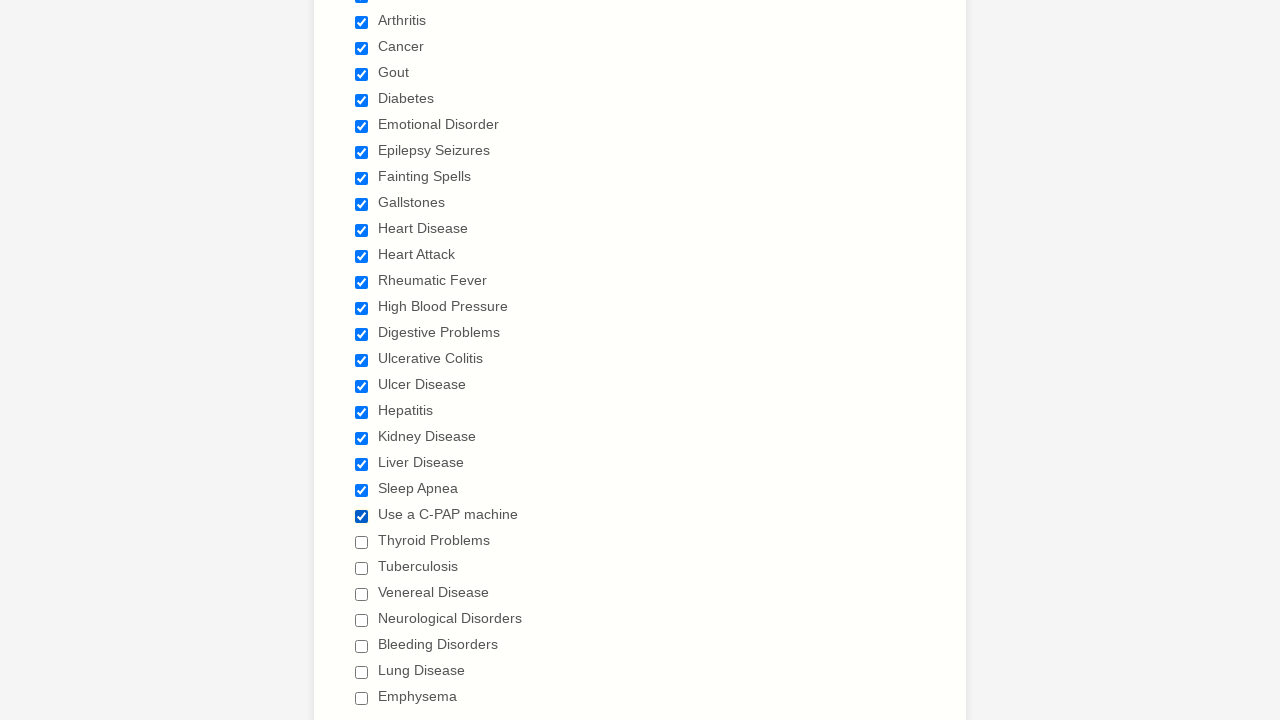

Retrieved checkbox 23 of 29
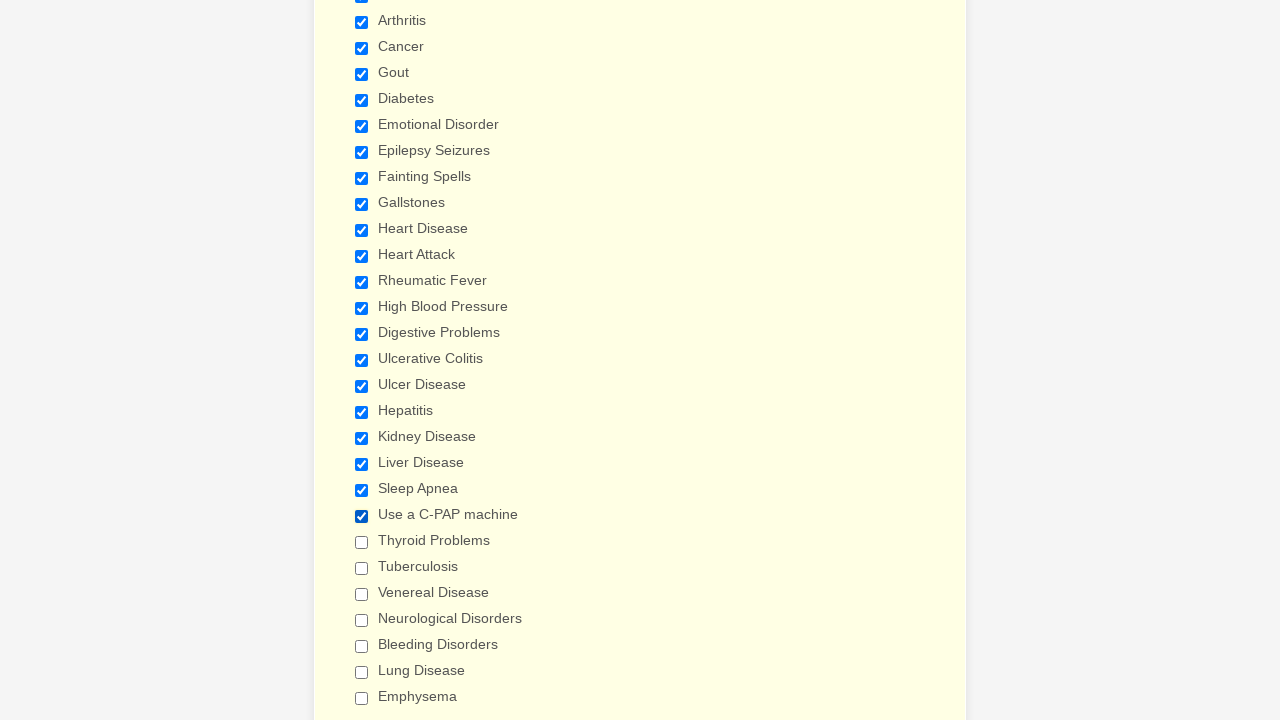

Clicked and selected checkbox 23 at (362, 542) on div.form-single-column input[type='checkbox'] >> nth=22
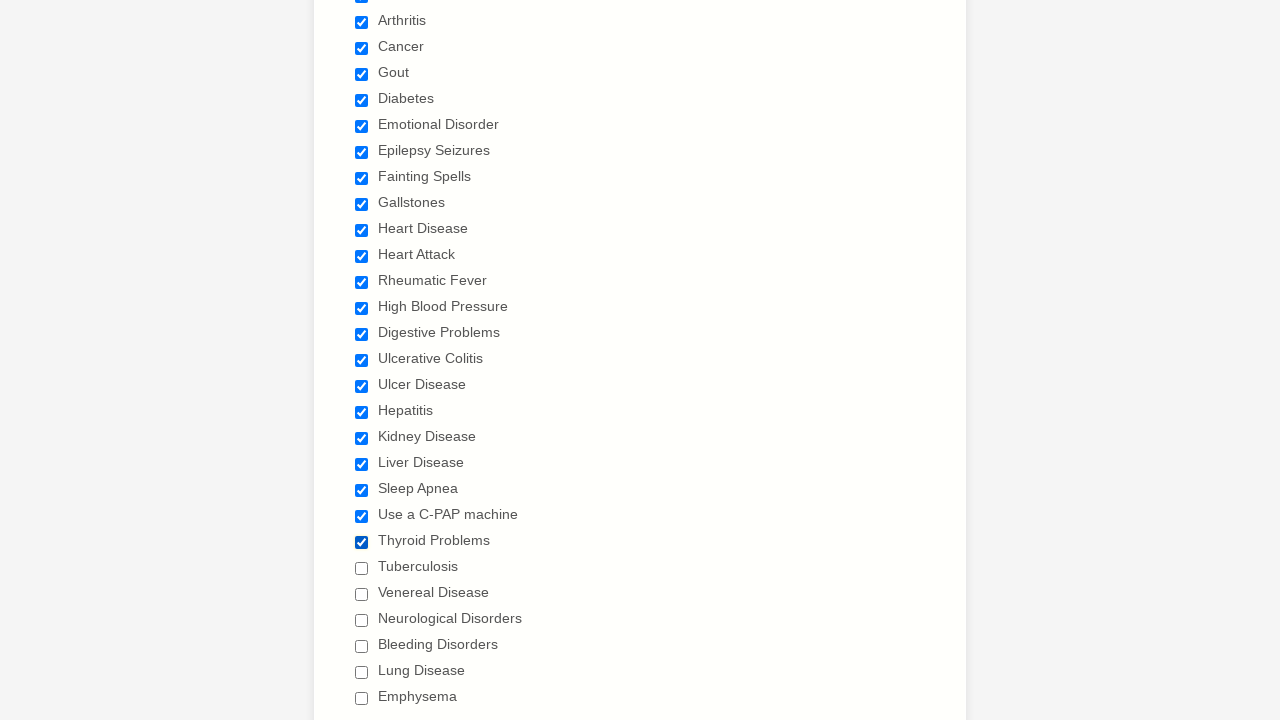

Retrieved checkbox 24 of 29
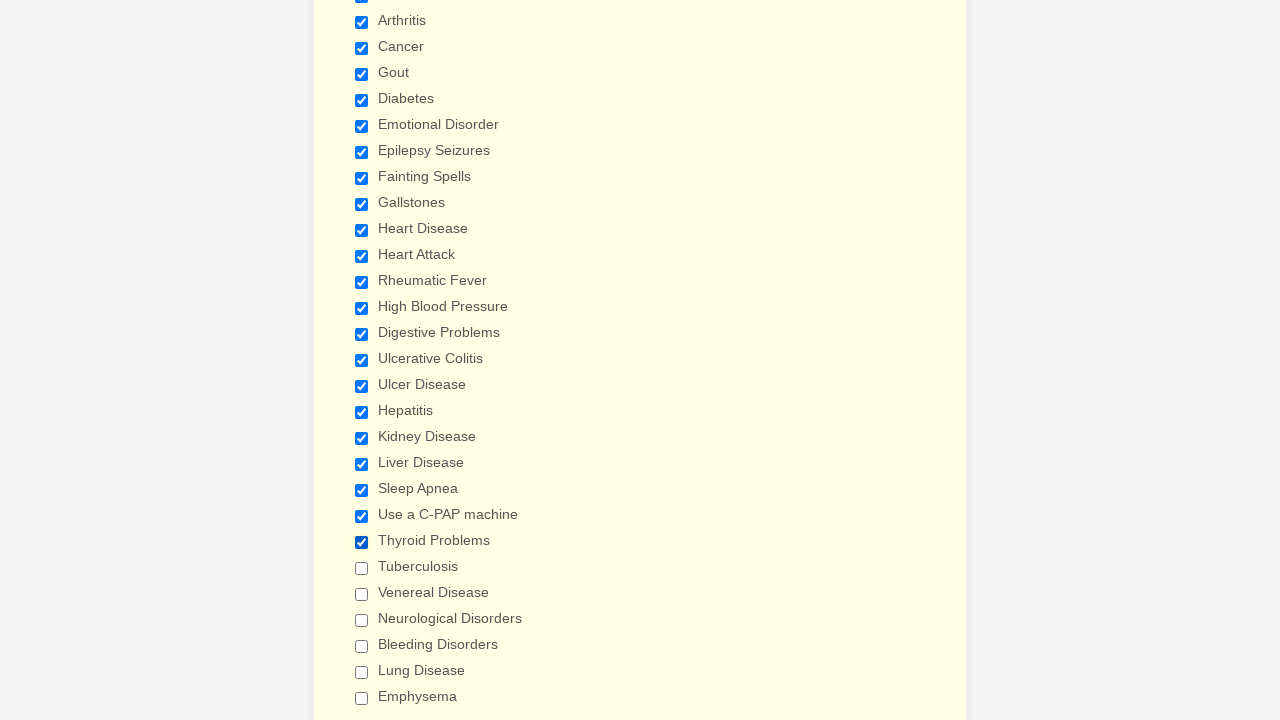

Clicked and selected checkbox 24 at (362, 568) on div.form-single-column input[type='checkbox'] >> nth=23
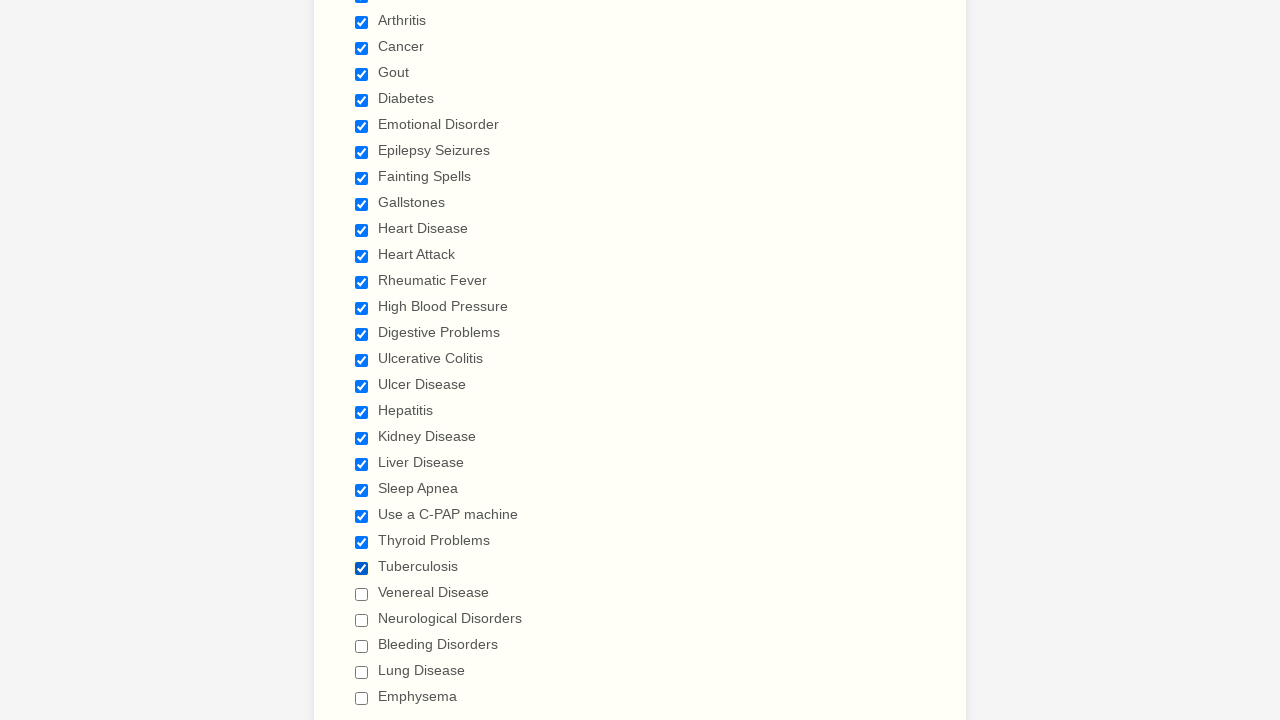

Retrieved checkbox 25 of 29
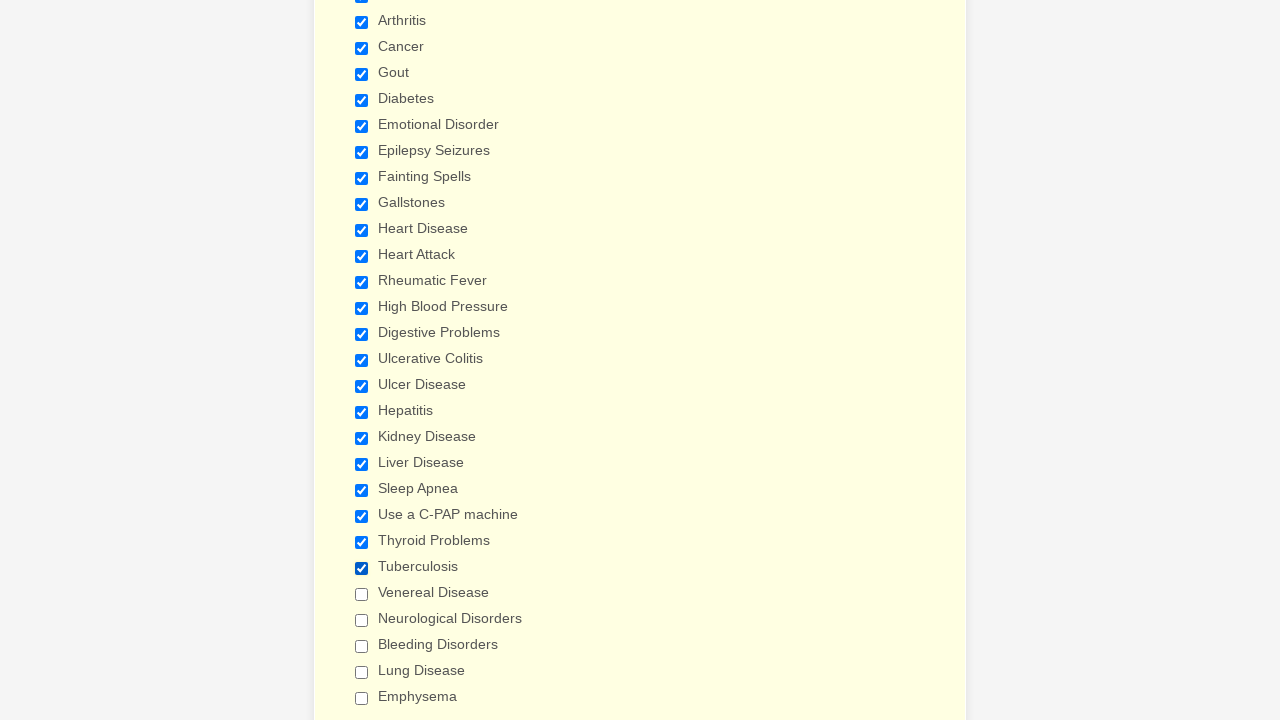

Clicked and selected checkbox 25 at (362, 594) on div.form-single-column input[type='checkbox'] >> nth=24
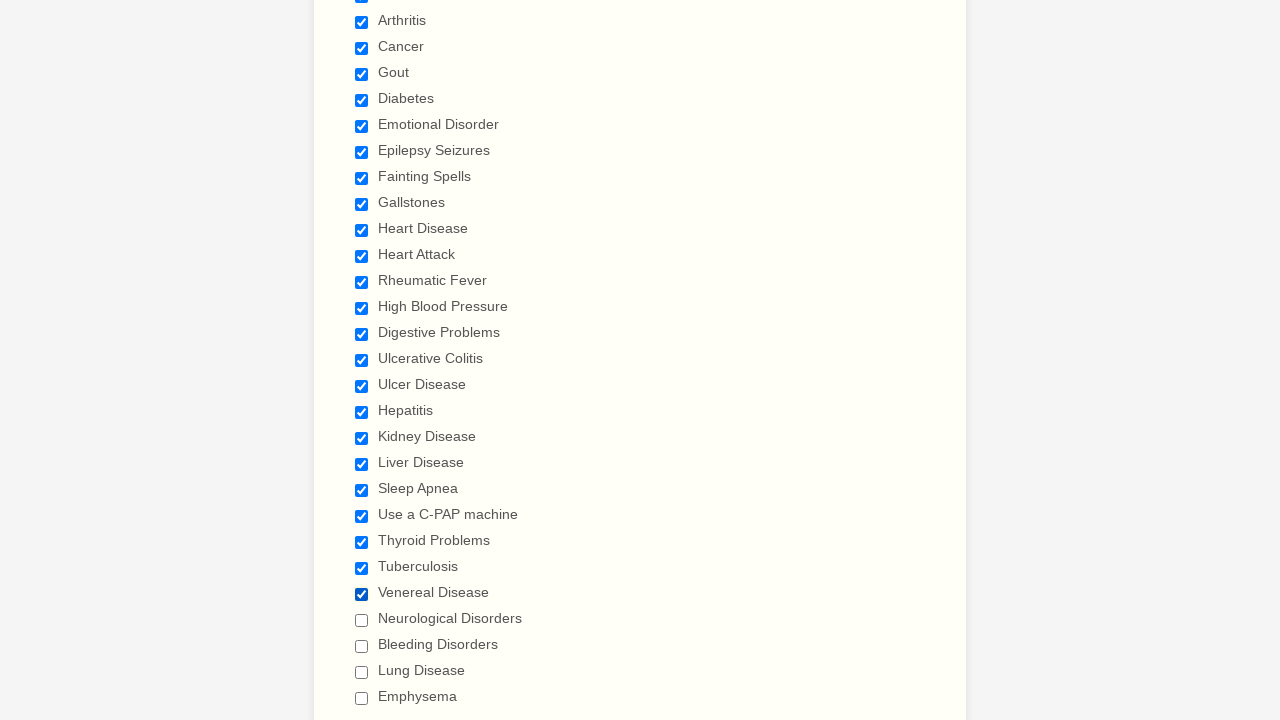

Retrieved checkbox 26 of 29
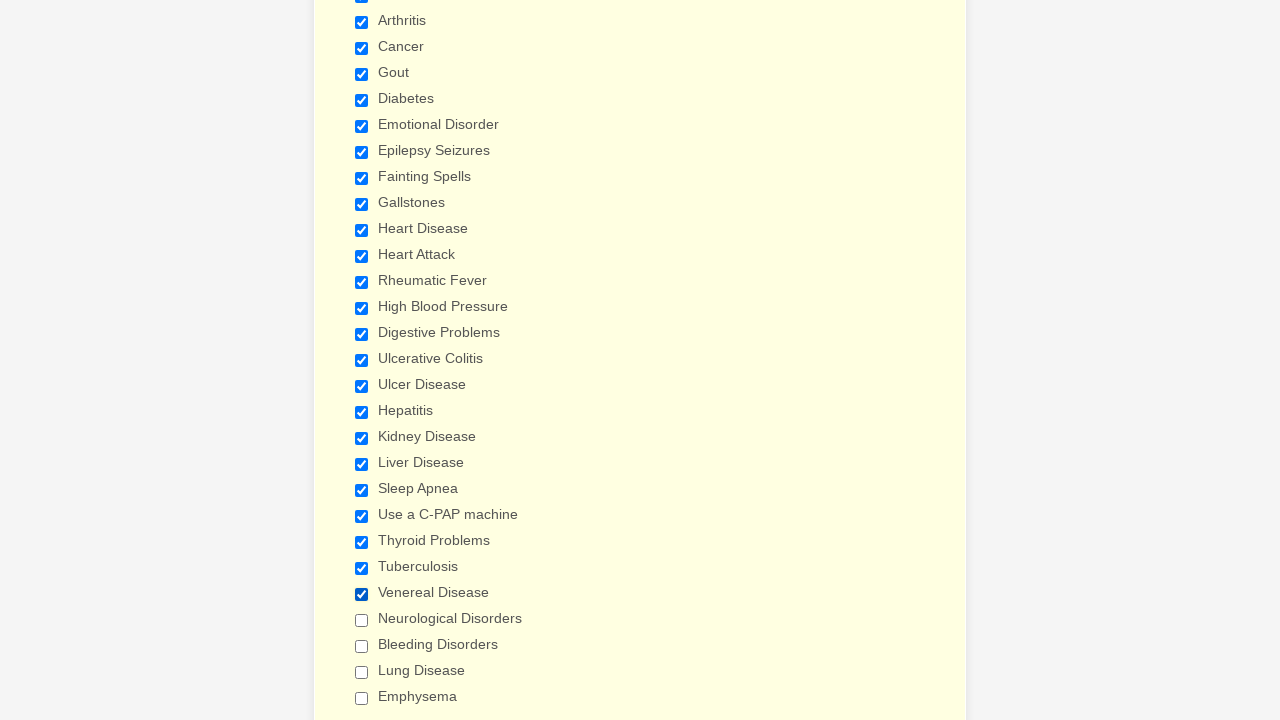

Clicked and selected checkbox 26 at (362, 620) on div.form-single-column input[type='checkbox'] >> nth=25
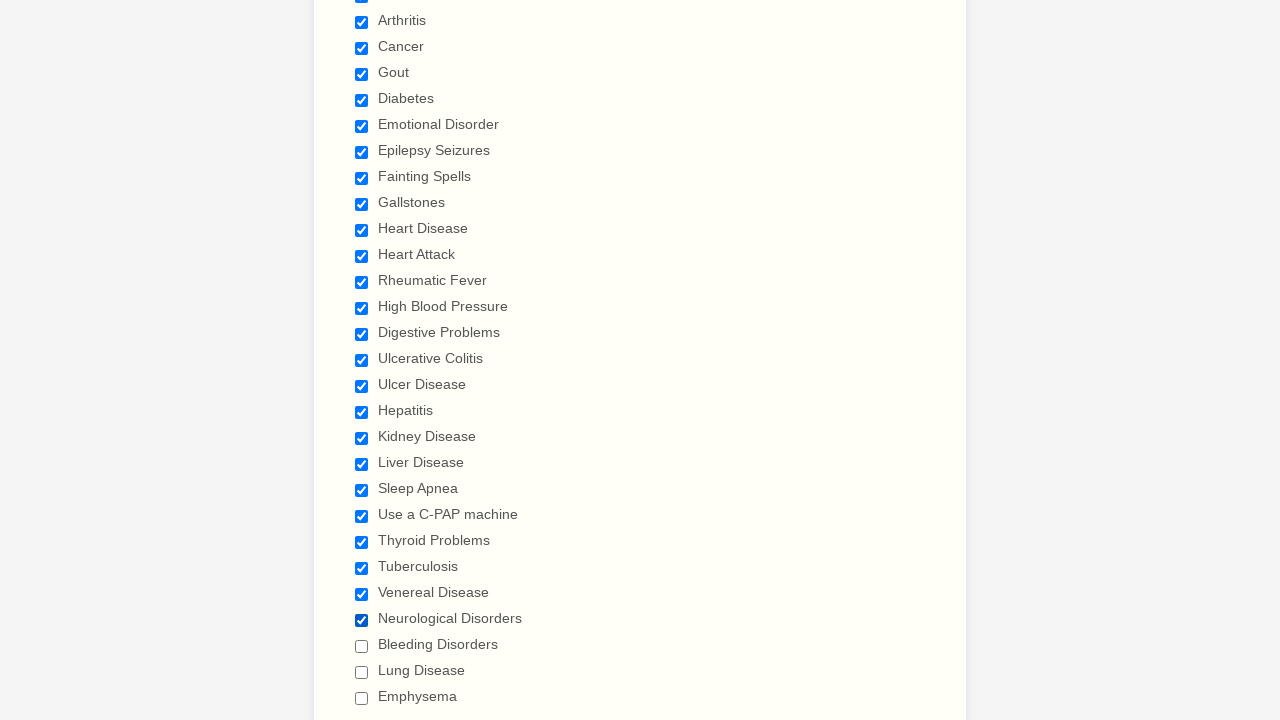

Retrieved checkbox 27 of 29
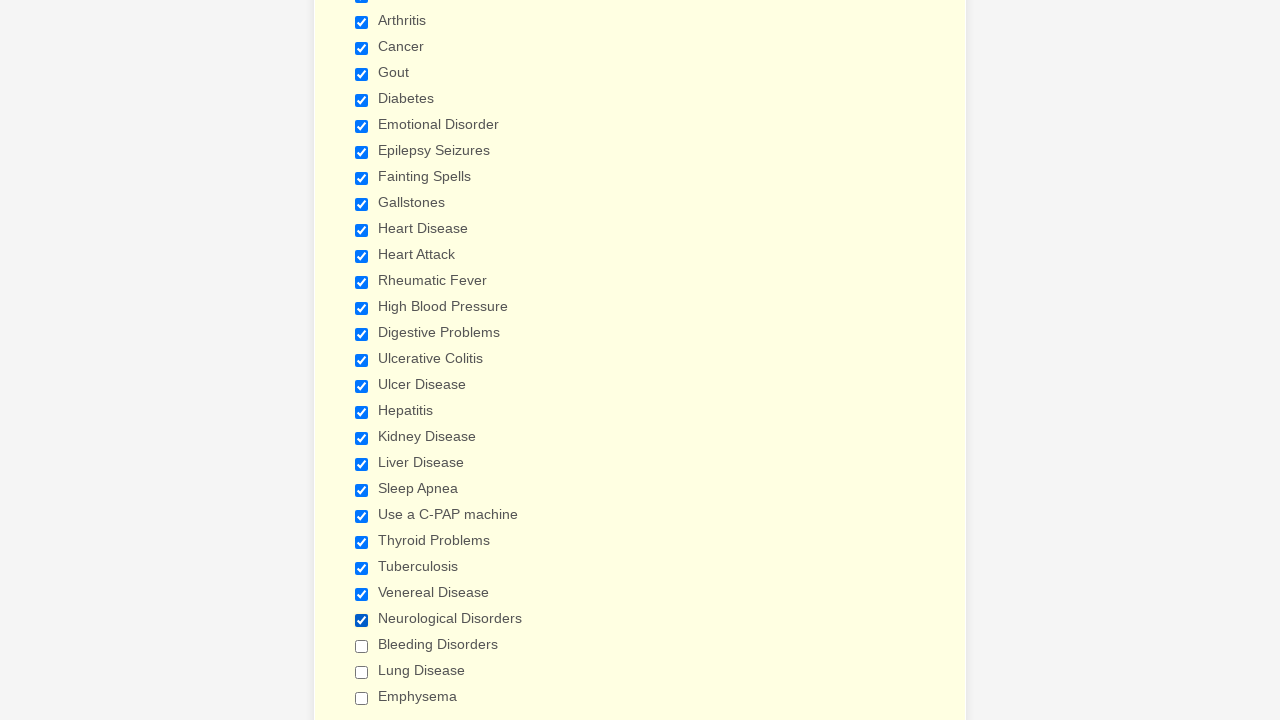

Clicked and selected checkbox 27 at (362, 646) on div.form-single-column input[type='checkbox'] >> nth=26
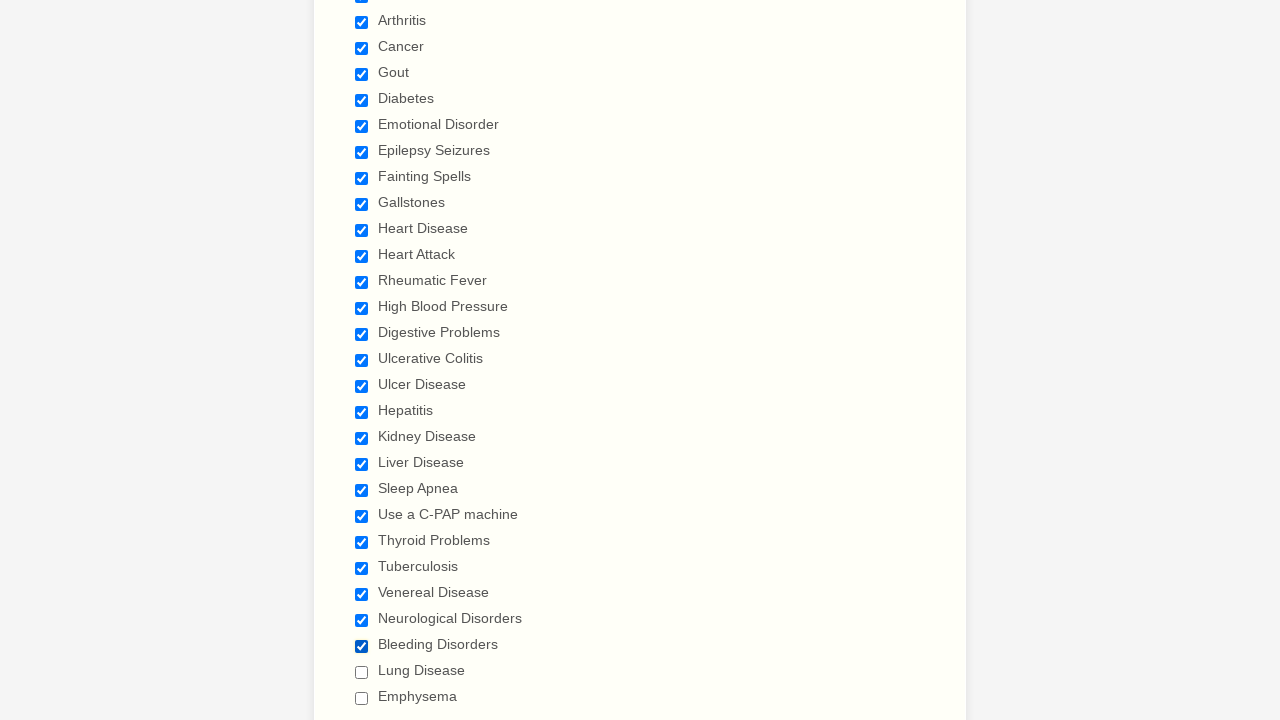

Retrieved checkbox 28 of 29
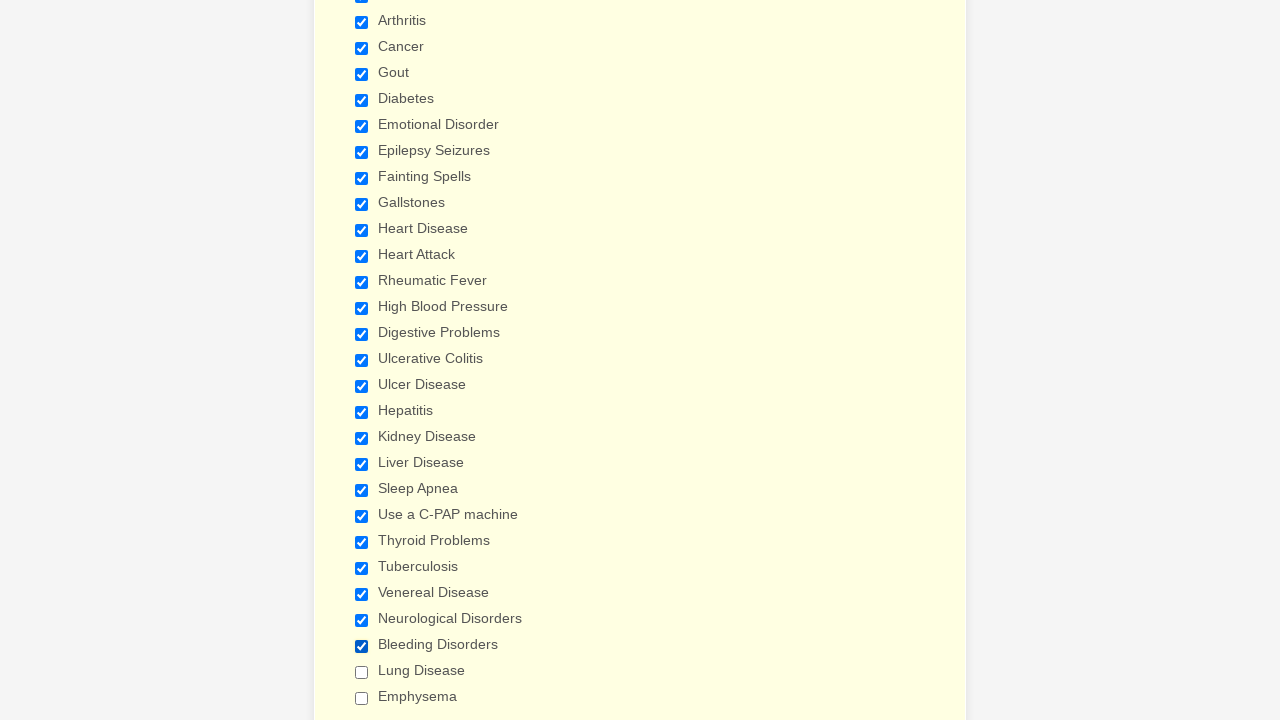

Clicked and selected checkbox 28 at (362, 672) on div.form-single-column input[type='checkbox'] >> nth=27
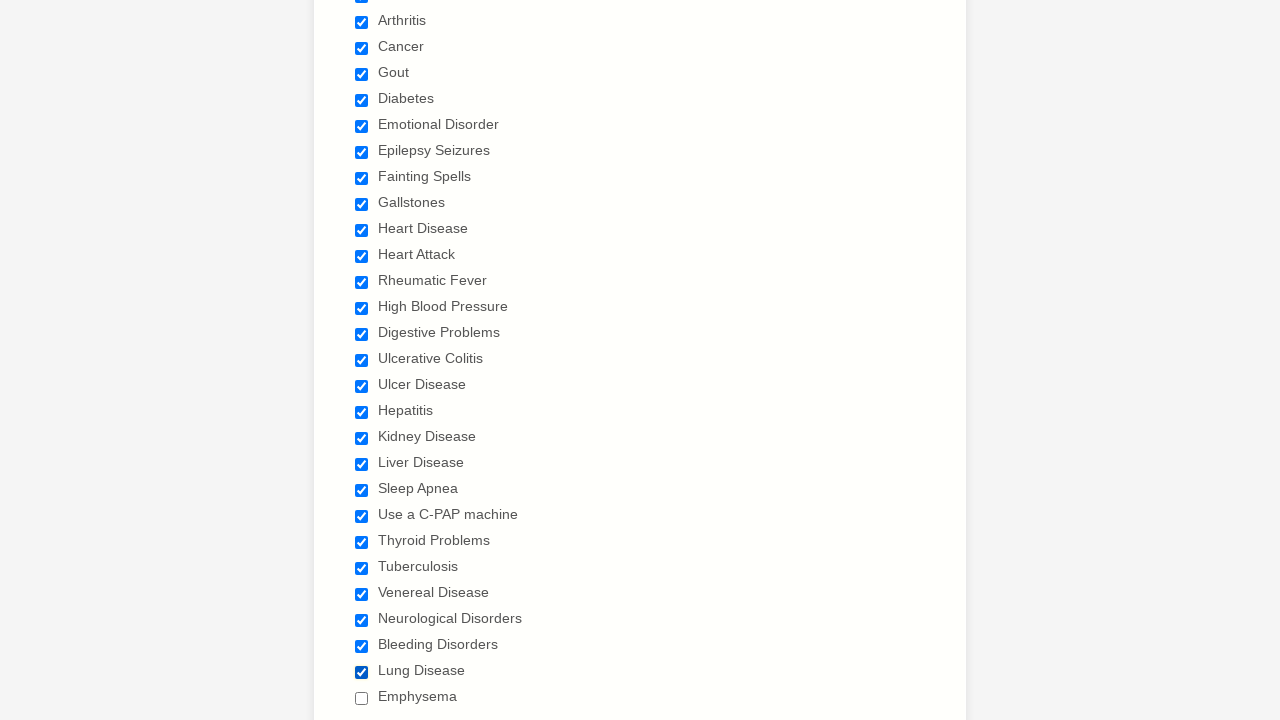

Retrieved checkbox 29 of 29
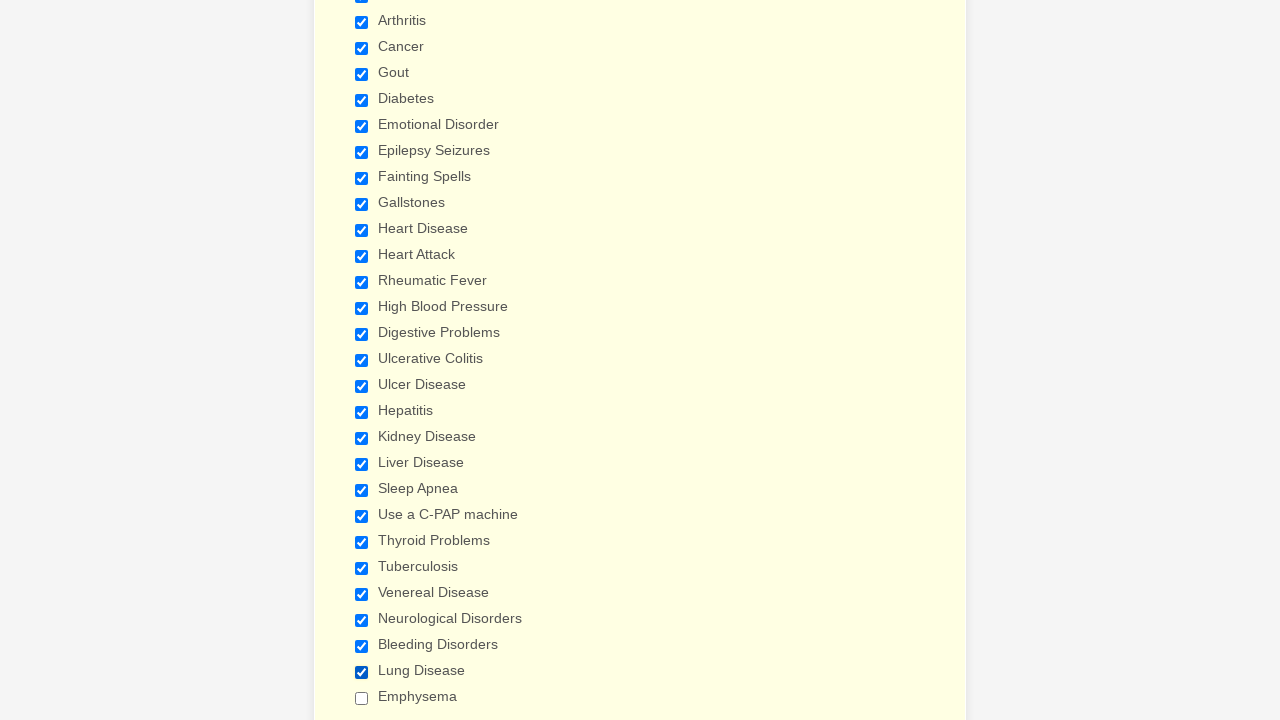

Clicked and selected checkbox 29 at (362, 698) on div.form-single-column input[type='checkbox'] >> nth=28
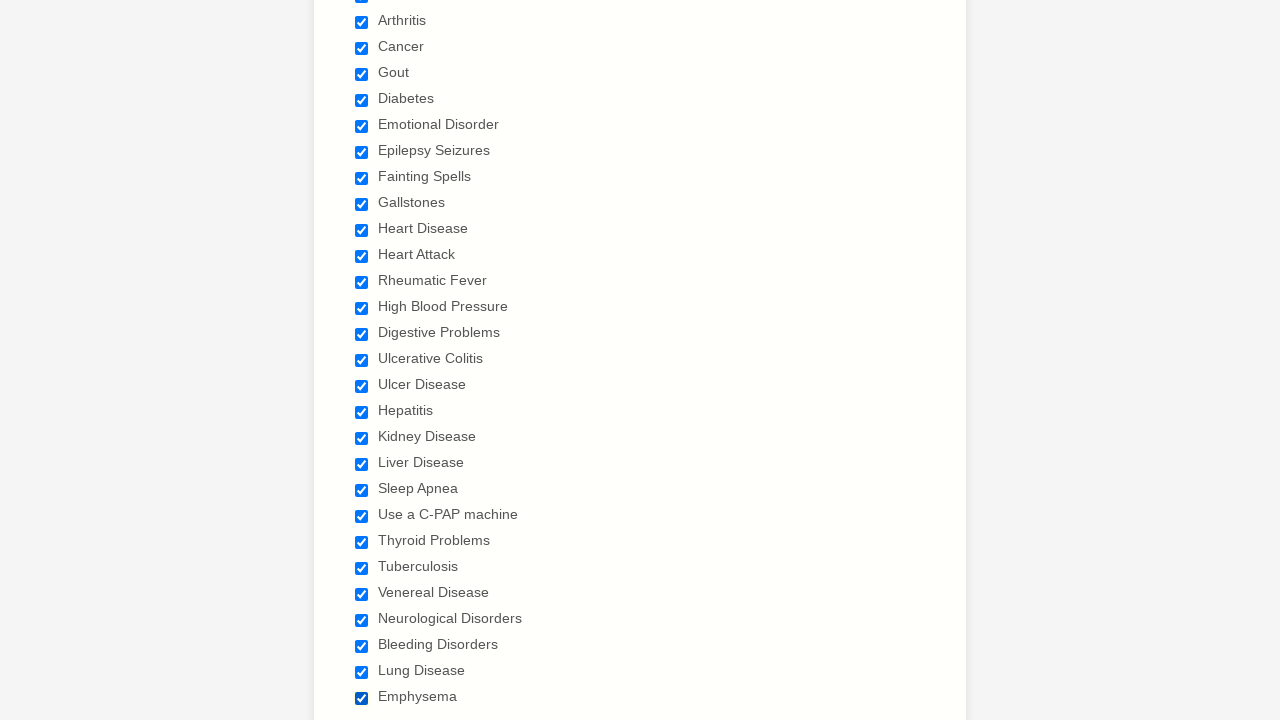

Reloaded the page to clear selections
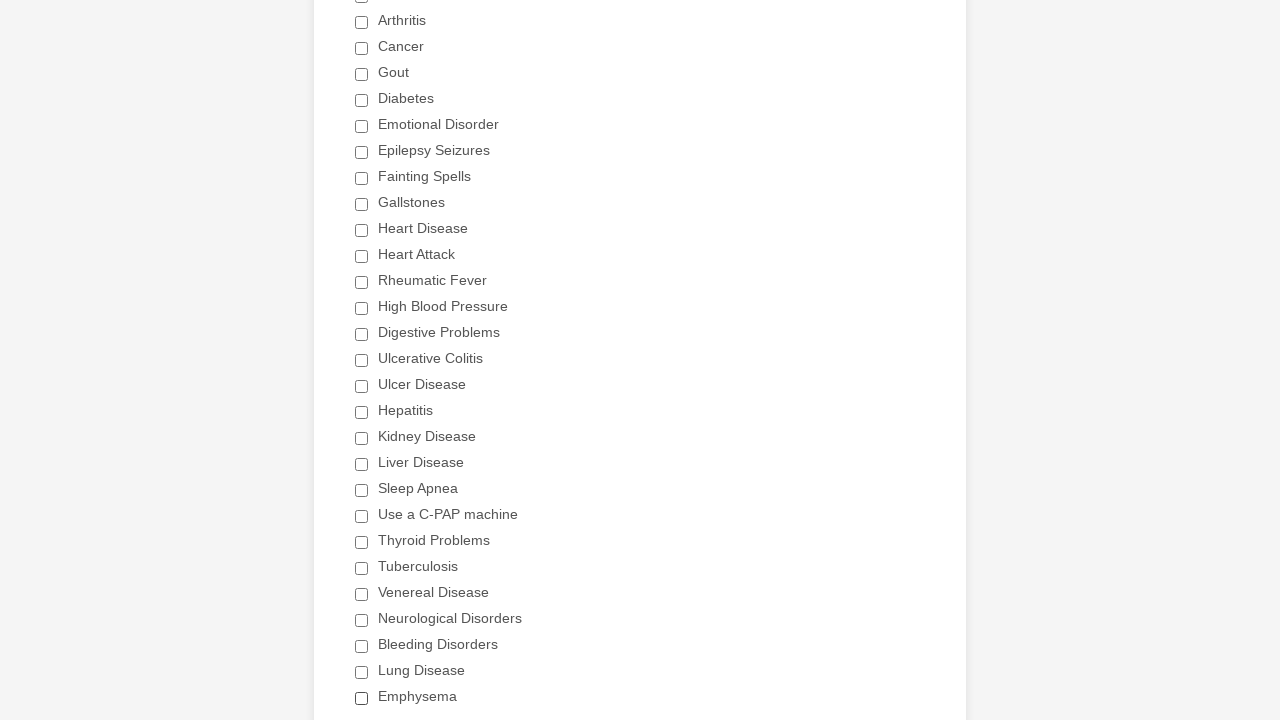

Waited for checkboxes to load after page refresh
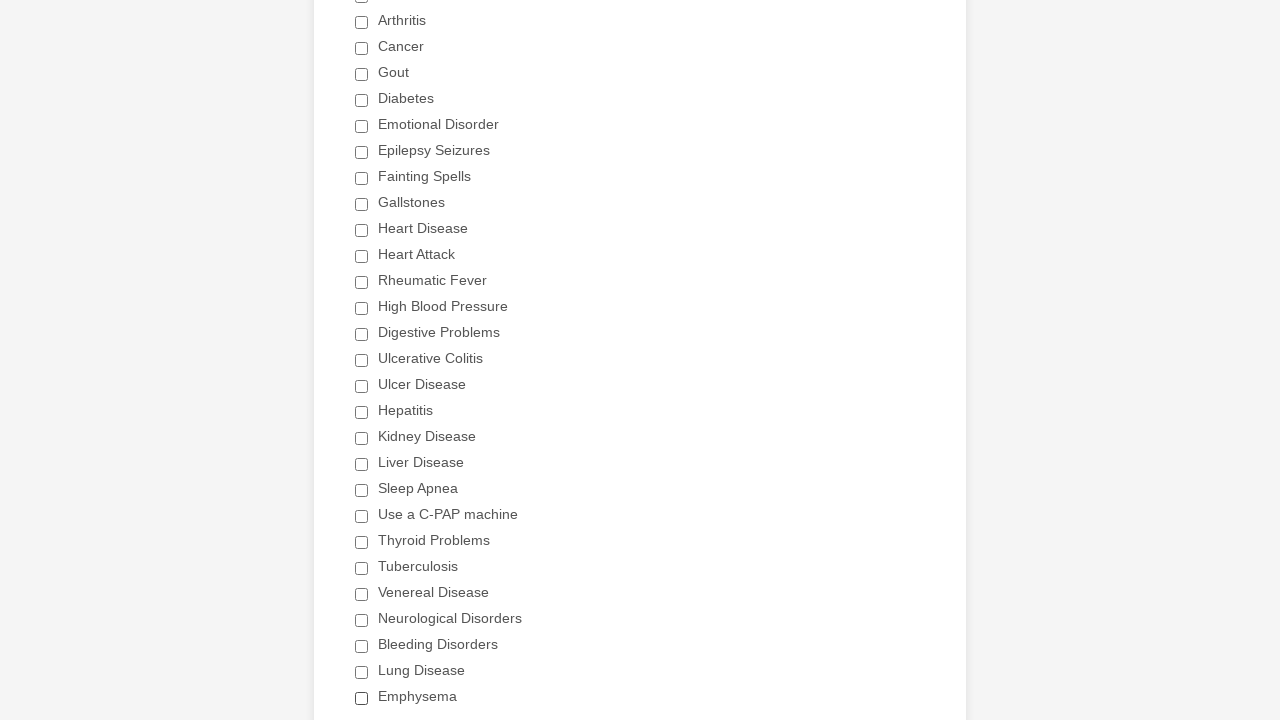

Located the Heart Attack checkbox
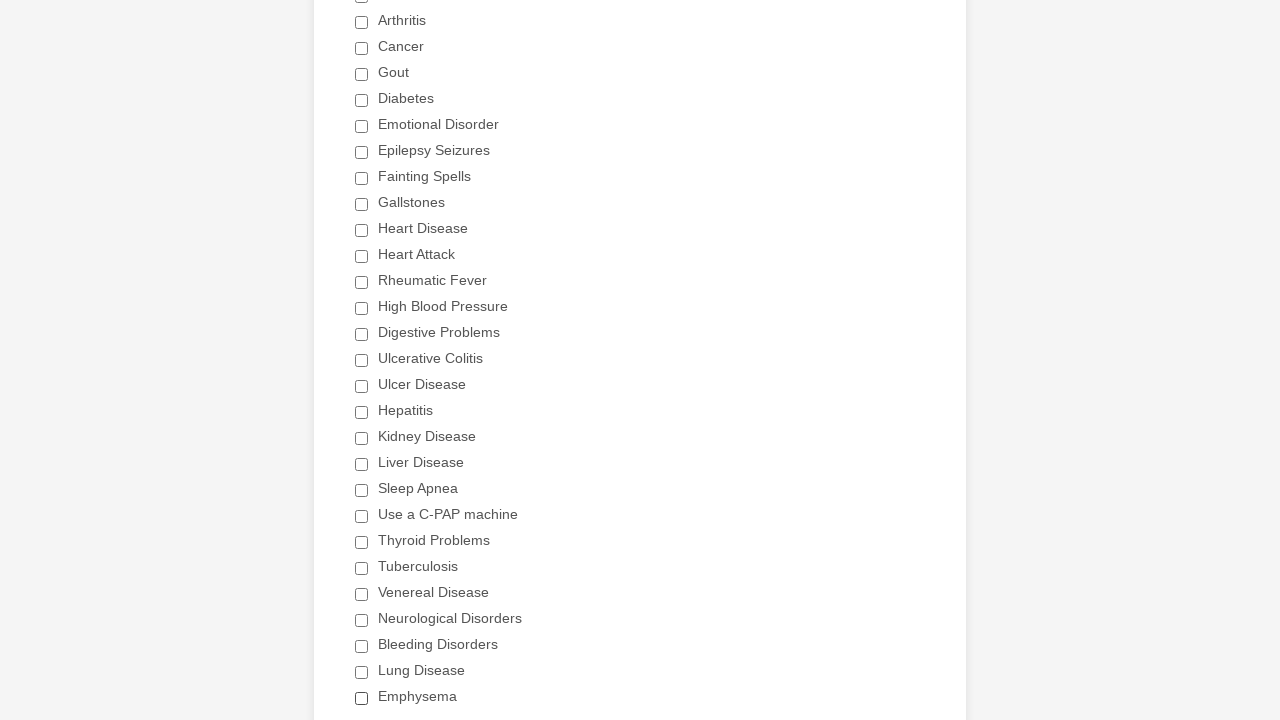

Clicked and selected the Heart Attack checkbox at (362, 256) on div.form-single-column input[value='Heart Attack']
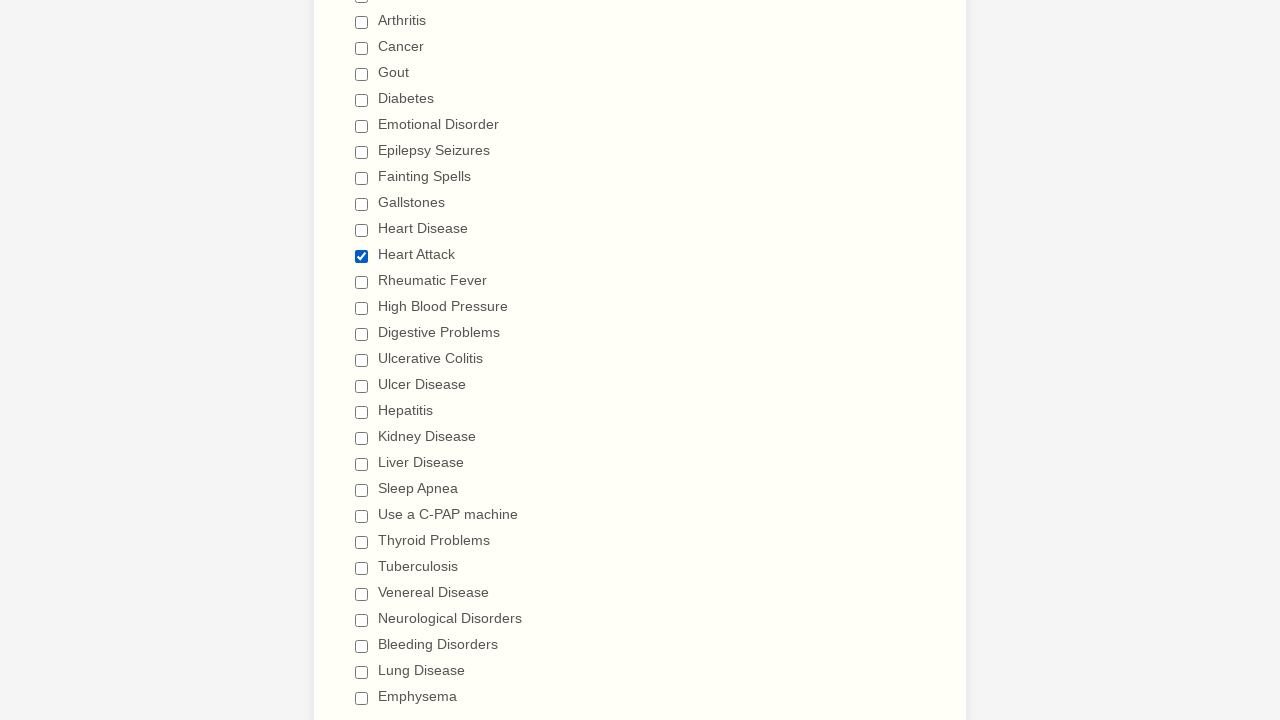

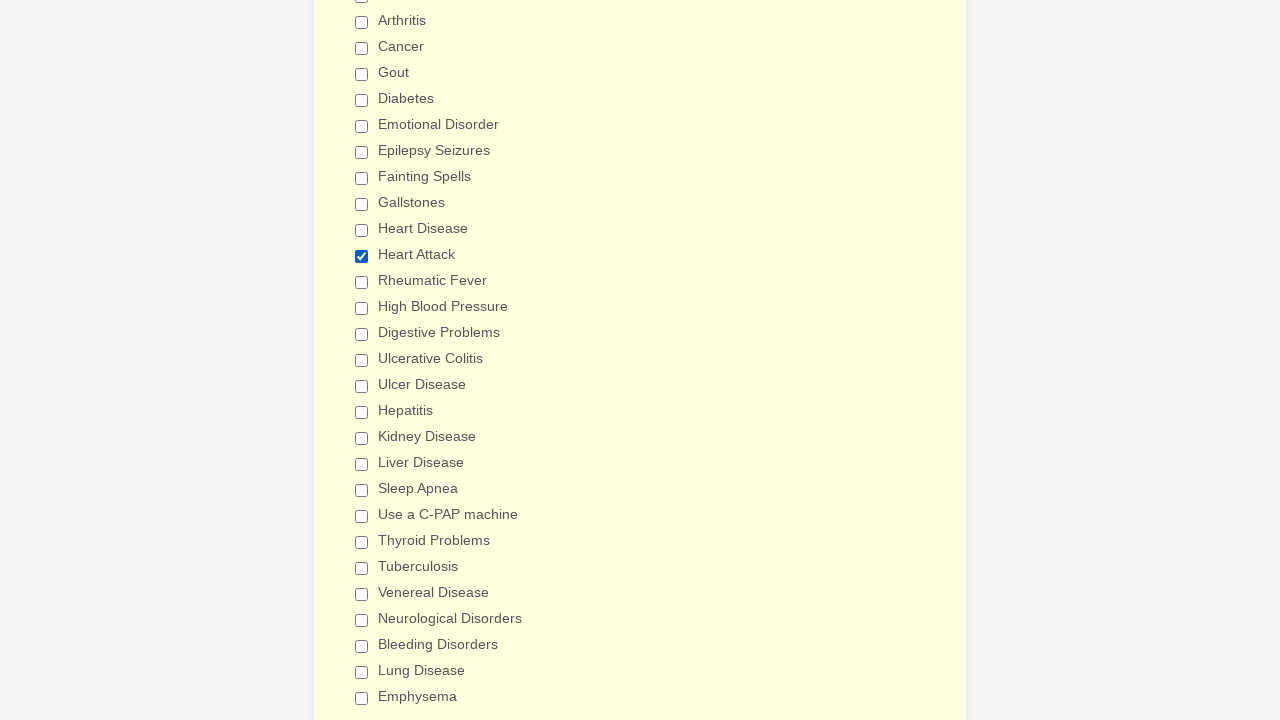